Tests a date picker widget by clicking on it, navigating through months/years using prev/next buttons, and selecting a specific day. The test generates a random target date and calculates how many months to navigate forward or backward.

Starting URL: https://testautomationpractice.blogspot.com/

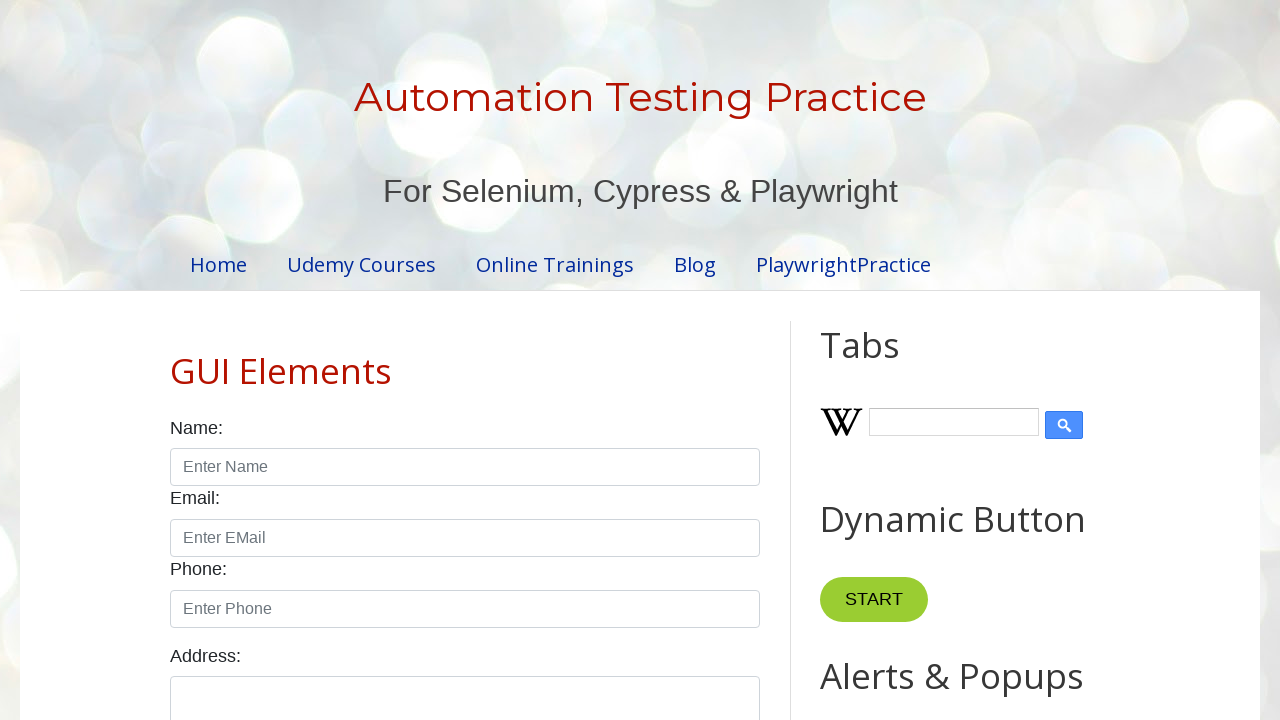

Clicked date picker to open it at (515, 360) on #datepicker
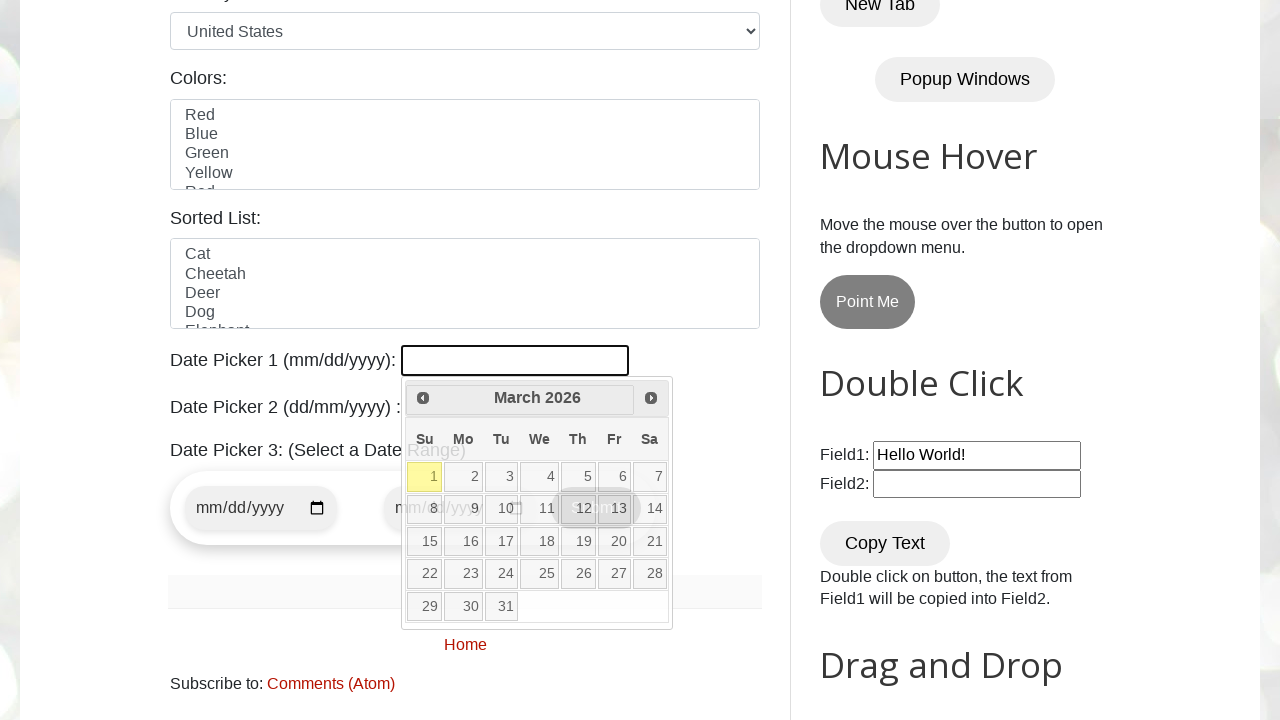

Retrieved current year from date picker: 2026
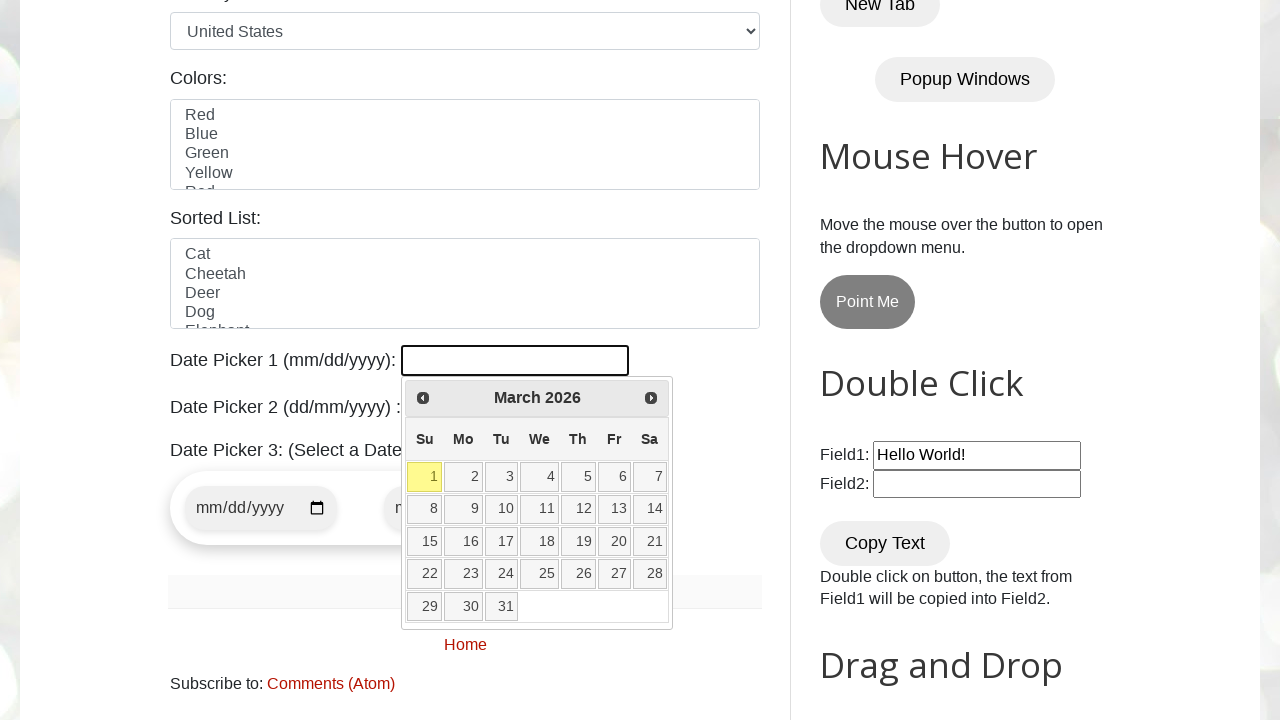

Retrieved current month from date picker: march
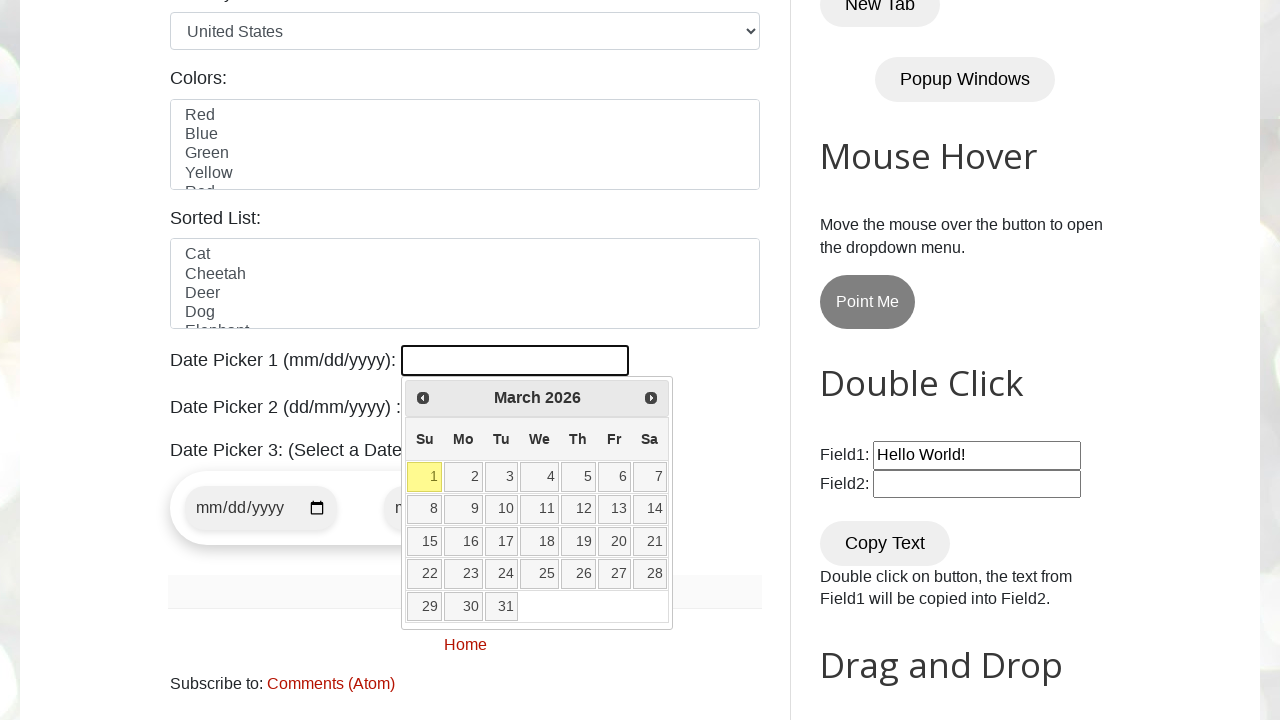

Clicked Next button to navigate forward (iteration 1/64) at (651, 398) on [title='Next']
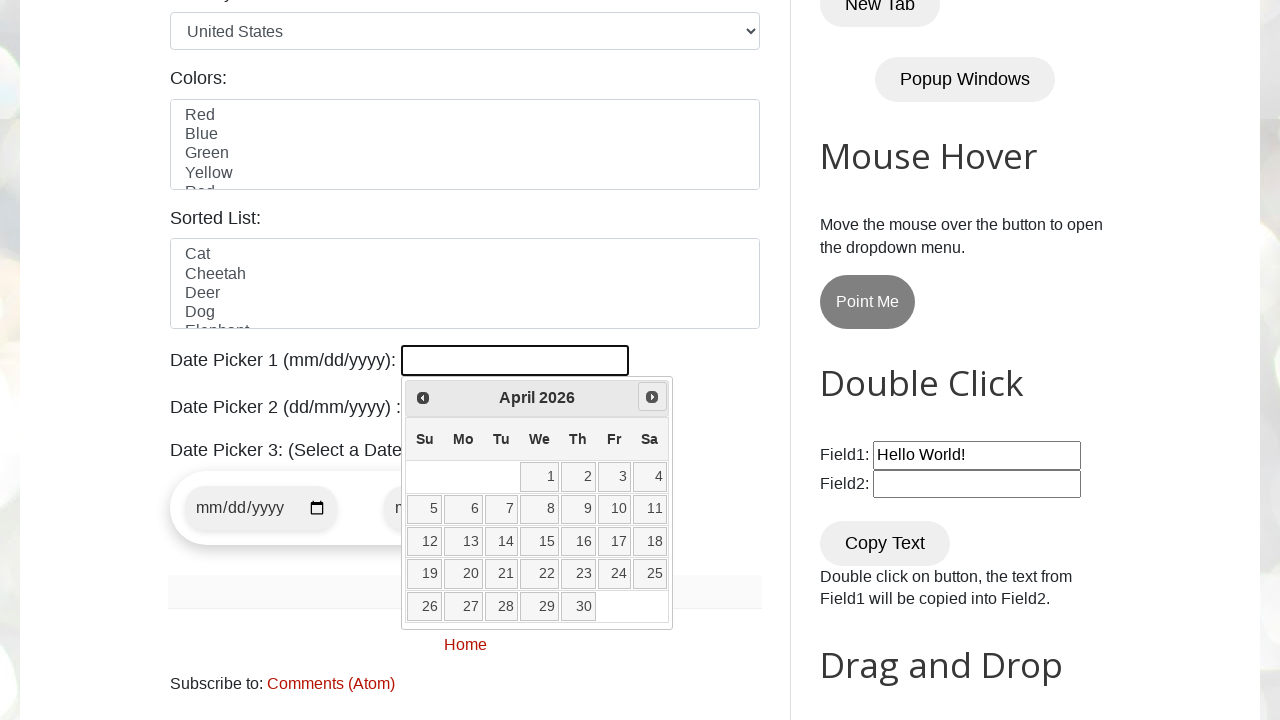

Clicked Next button to navigate forward (iteration 2/64) at (652, 397) on [title='Next']
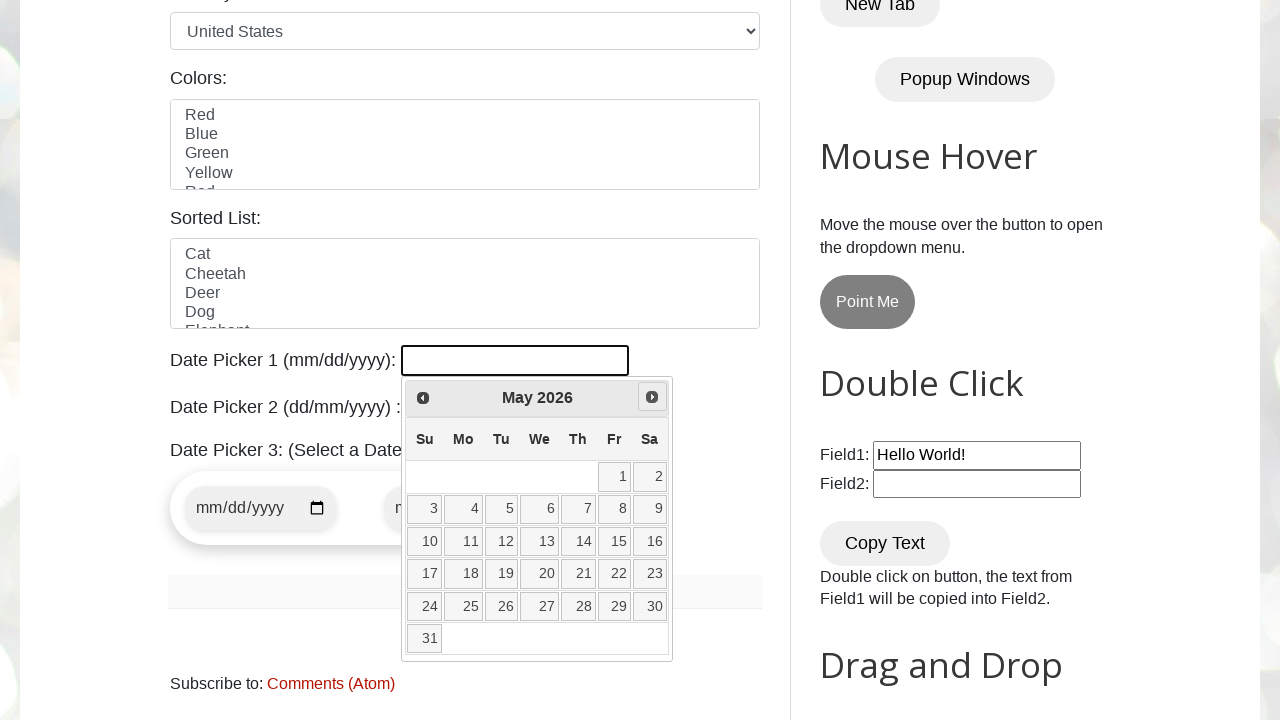

Clicked Next button to navigate forward (iteration 3/64) at (652, 397) on [title='Next']
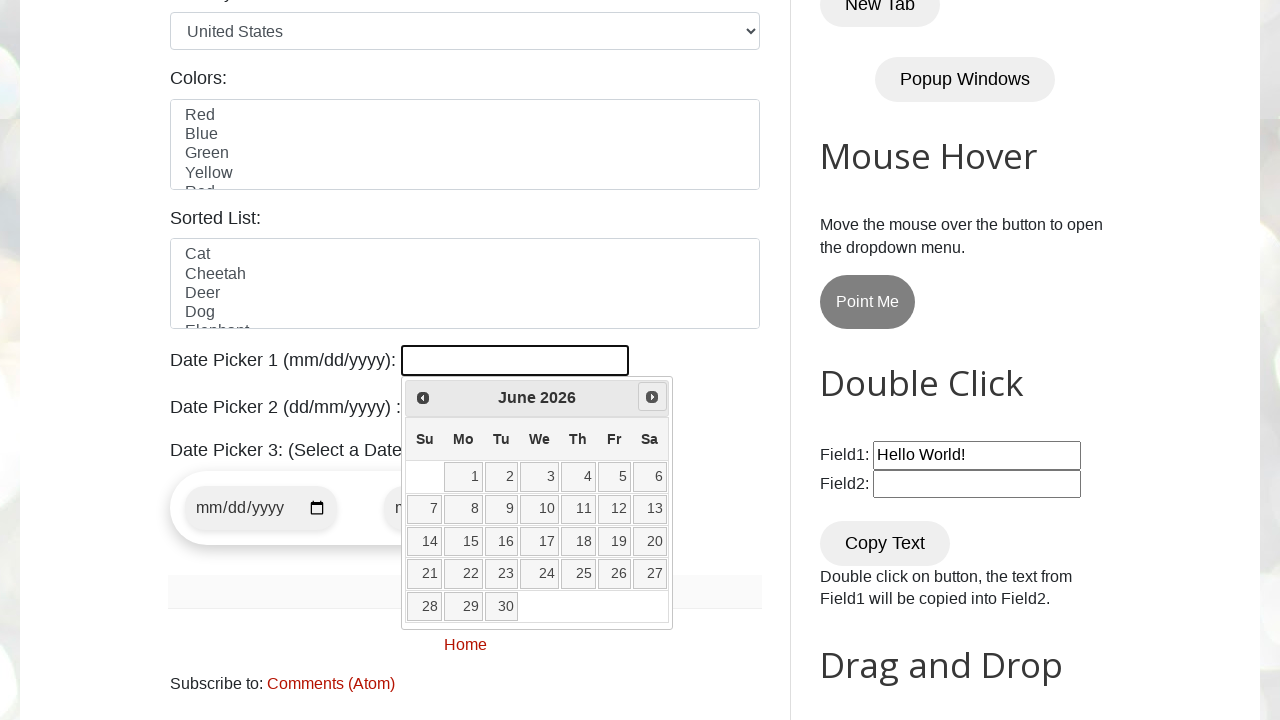

Clicked Next button to navigate forward (iteration 4/64) at (652, 397) on [title='Next']
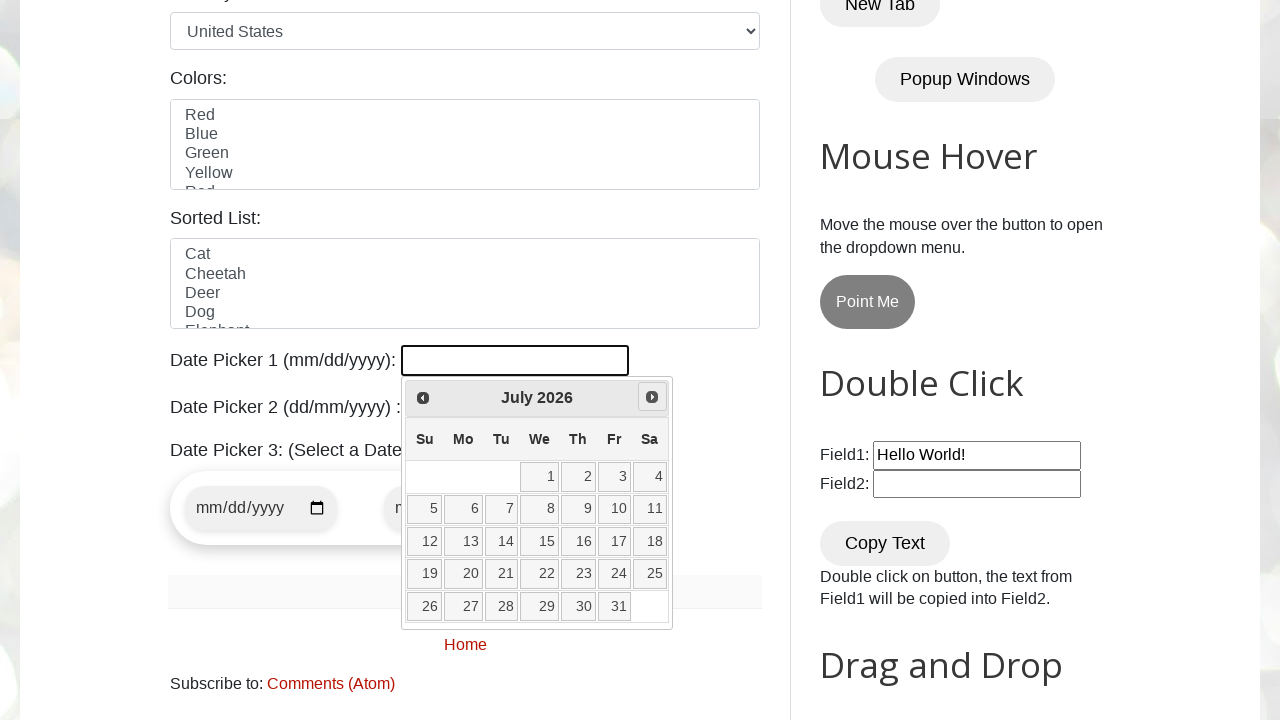

Clicked Next button to navigate forward (iteration 5/64) at (652, 397) on [title='Next']
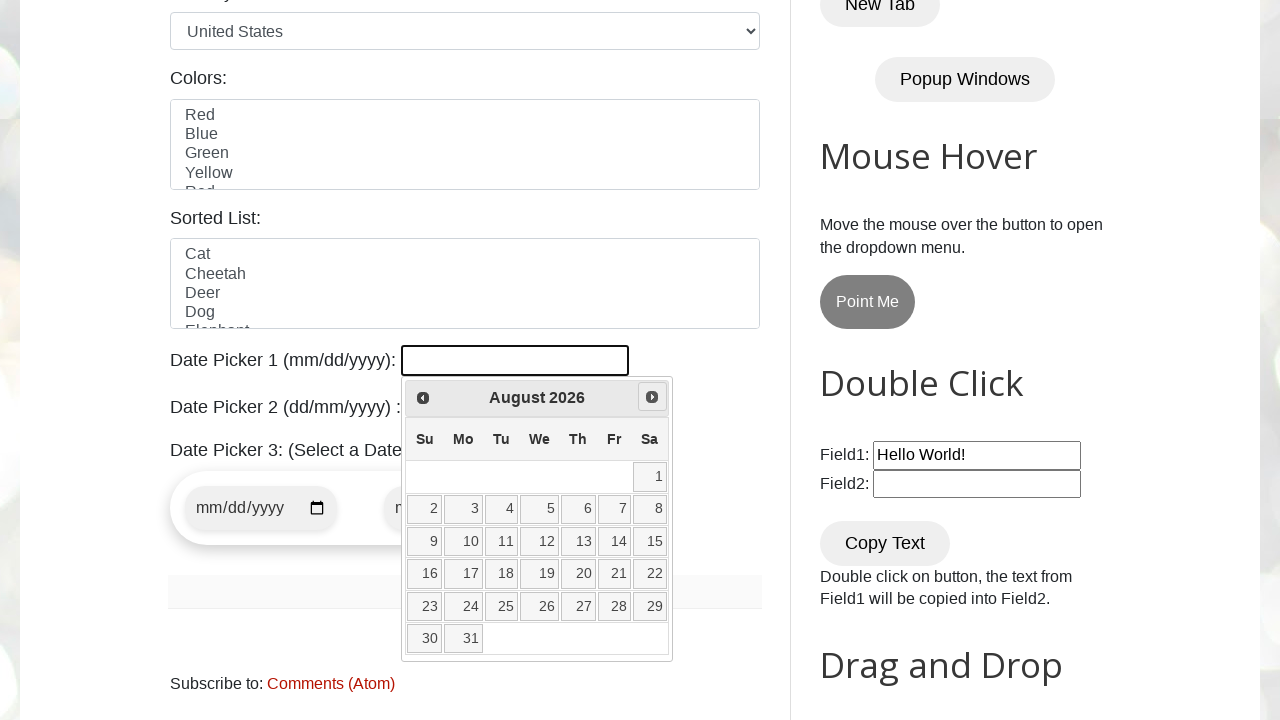

Clicked Next button to navigate forward (iteration 6/64) at (652, 397) on [title='Next']
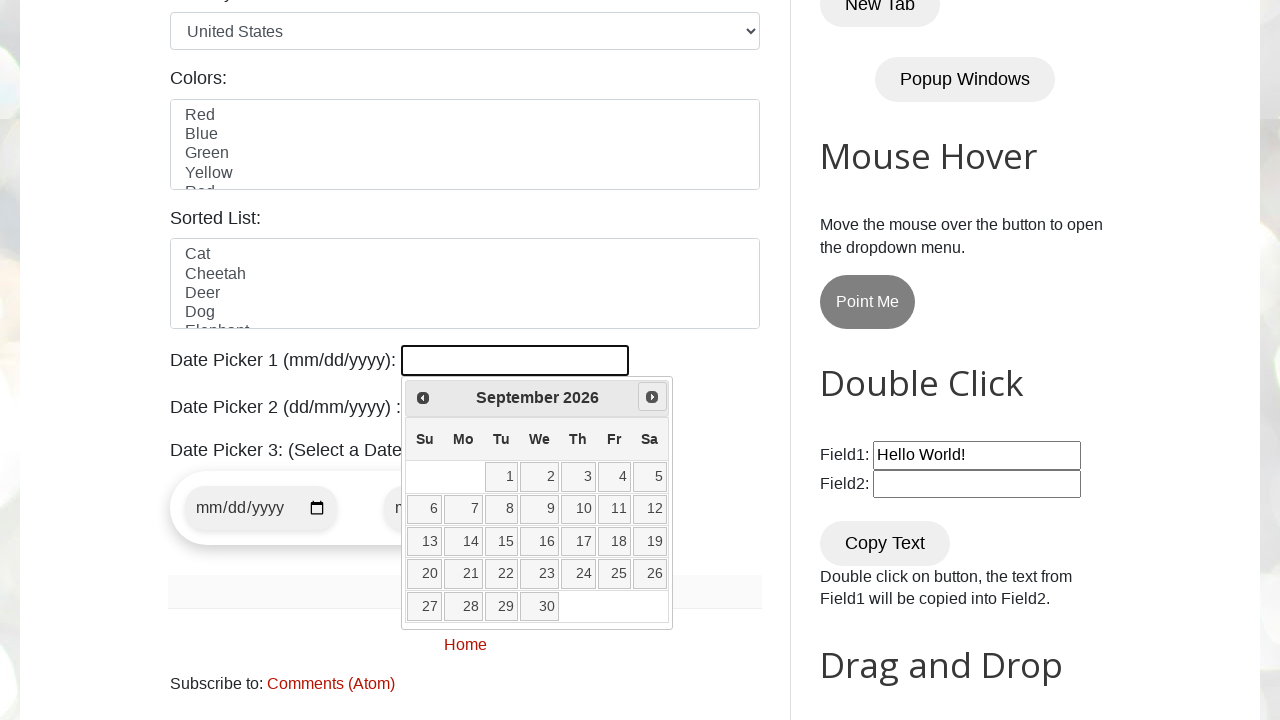

Clicked Next button to navigate forward (iteration 7/64) at (652, 397) on [title='Next']
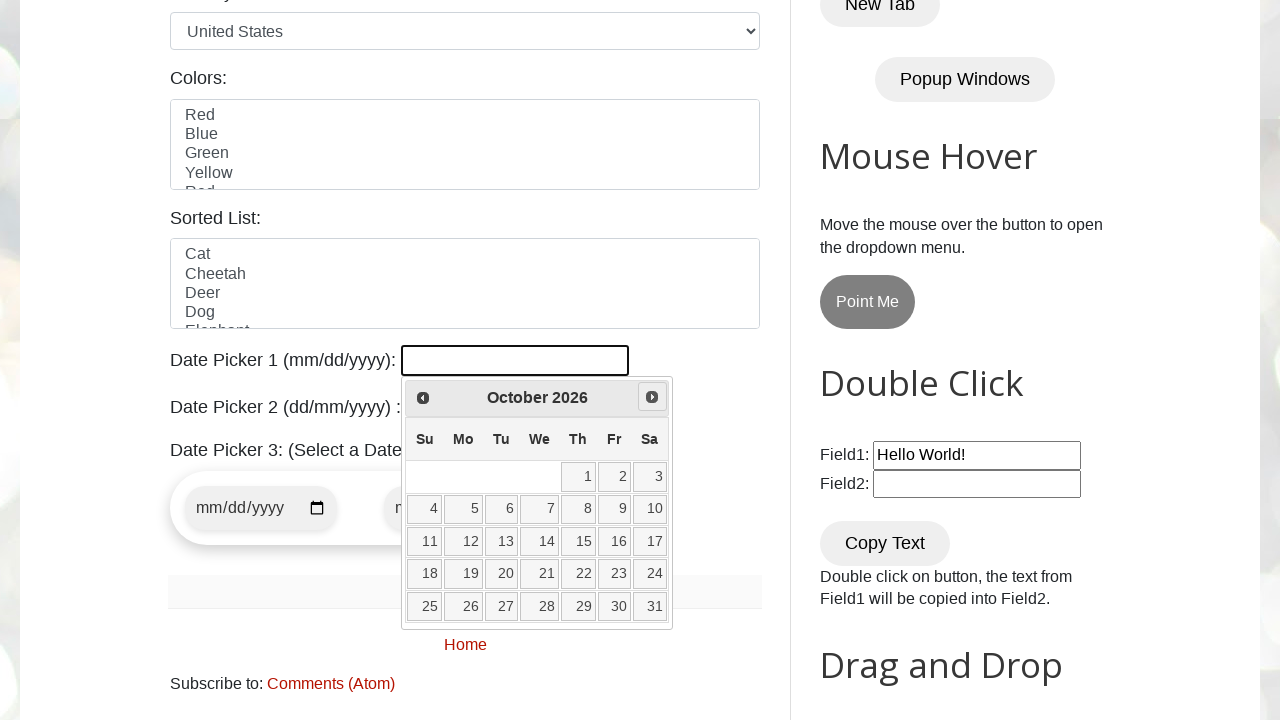

Clicked Next button to navigate forward (iteration 8/64) at (652, 397) on [title='Next']
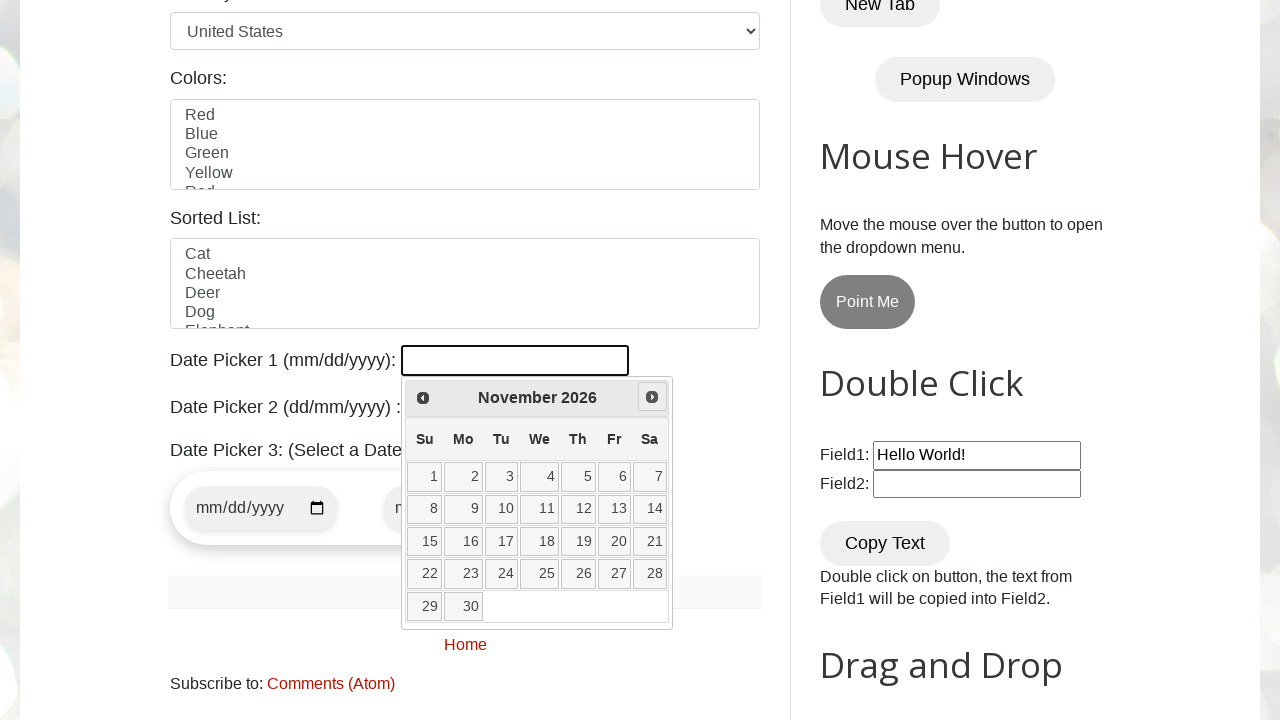

Clicked Next button to navigate forward (iteration 9/64) at (652, 397) on [title='Next']
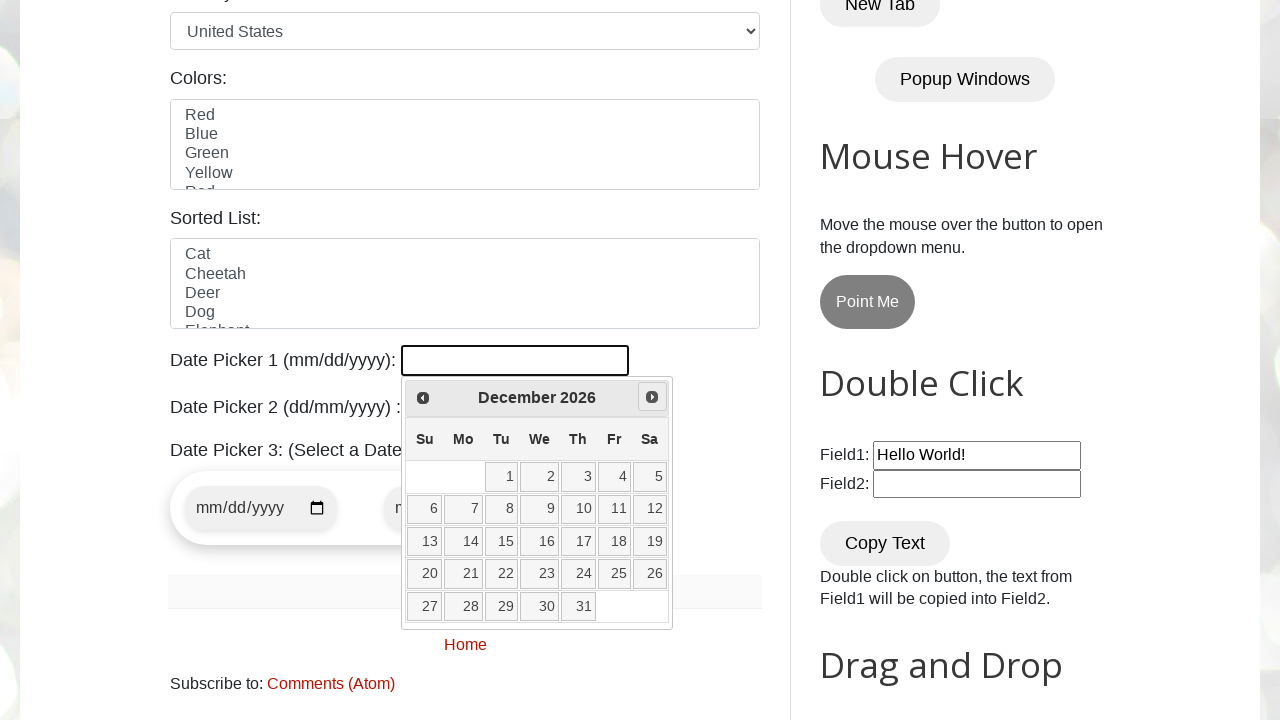

Clicked Next button to navigate forward (iteration 10/64) at (652, 397) on [title='Next']
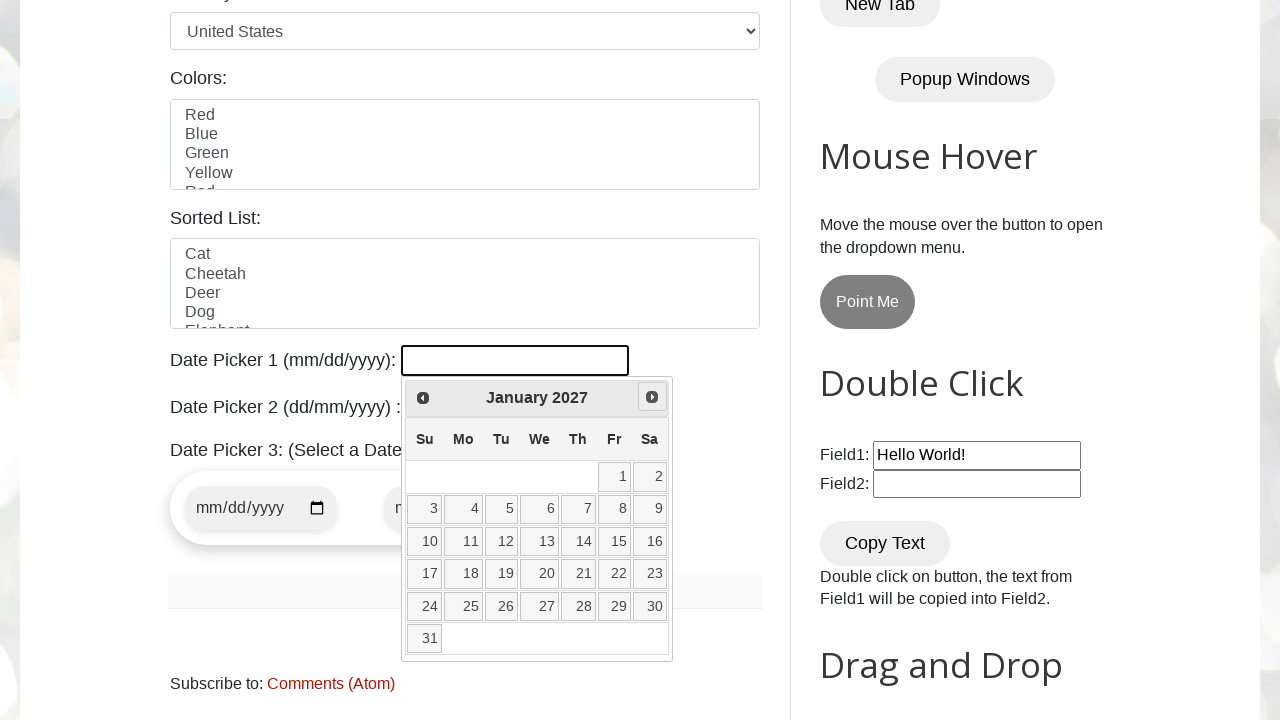

Clicked Next button to navigate forward (iteration 11/64) at (652, 397) on [title='Next']
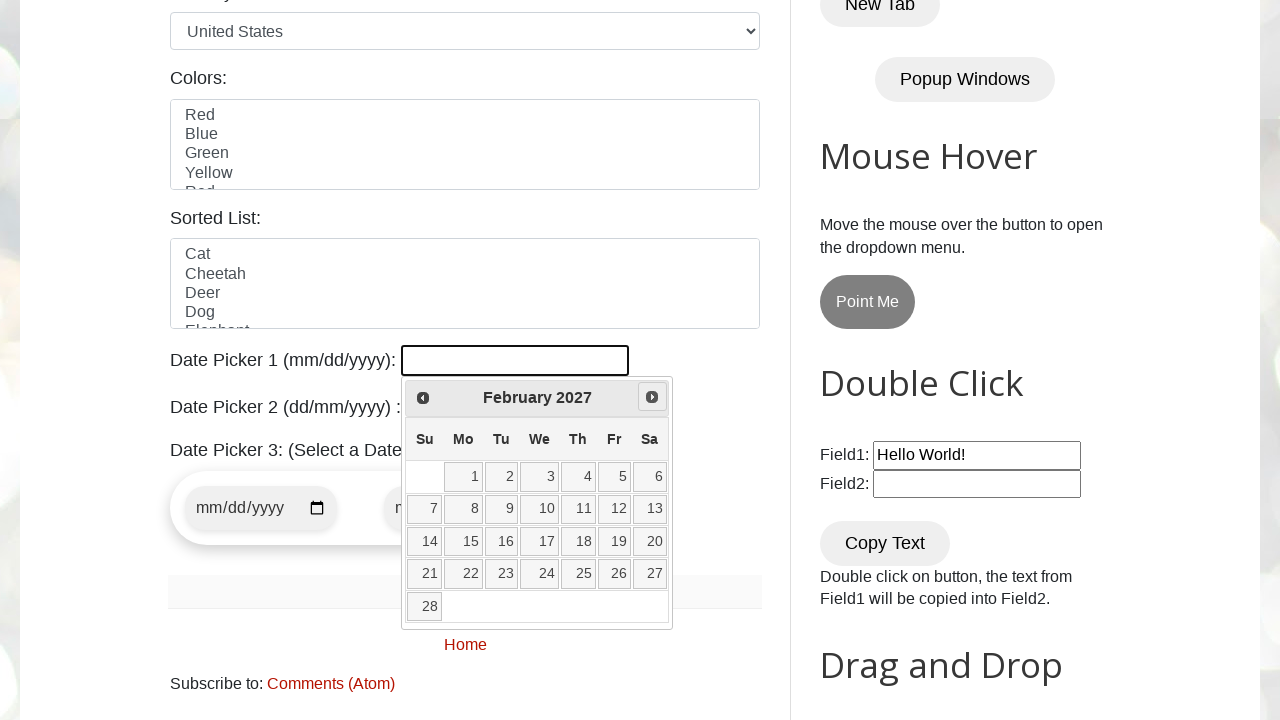

Clicked Next button to navigate forward (iteration 12/64) at (652, 397) on [title='Next']
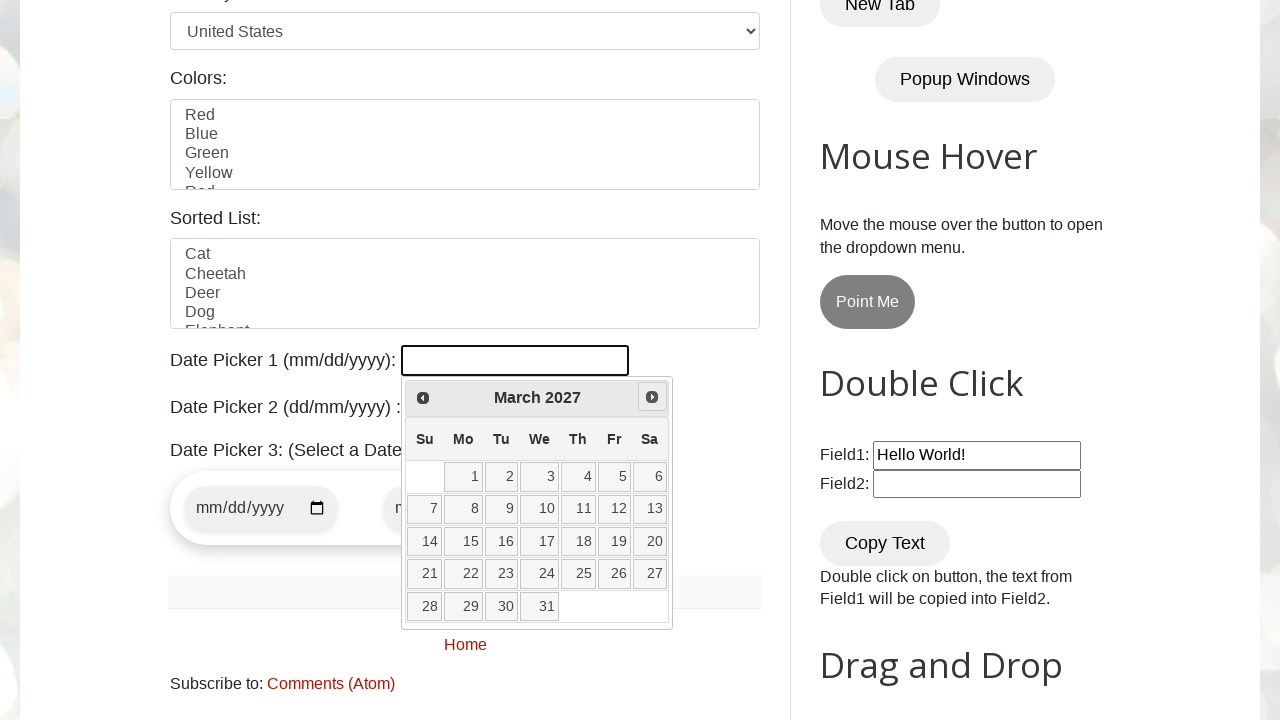

Clicked Next button to navigate forward (iteration 13/64) at (652, 397) on [title='Next']
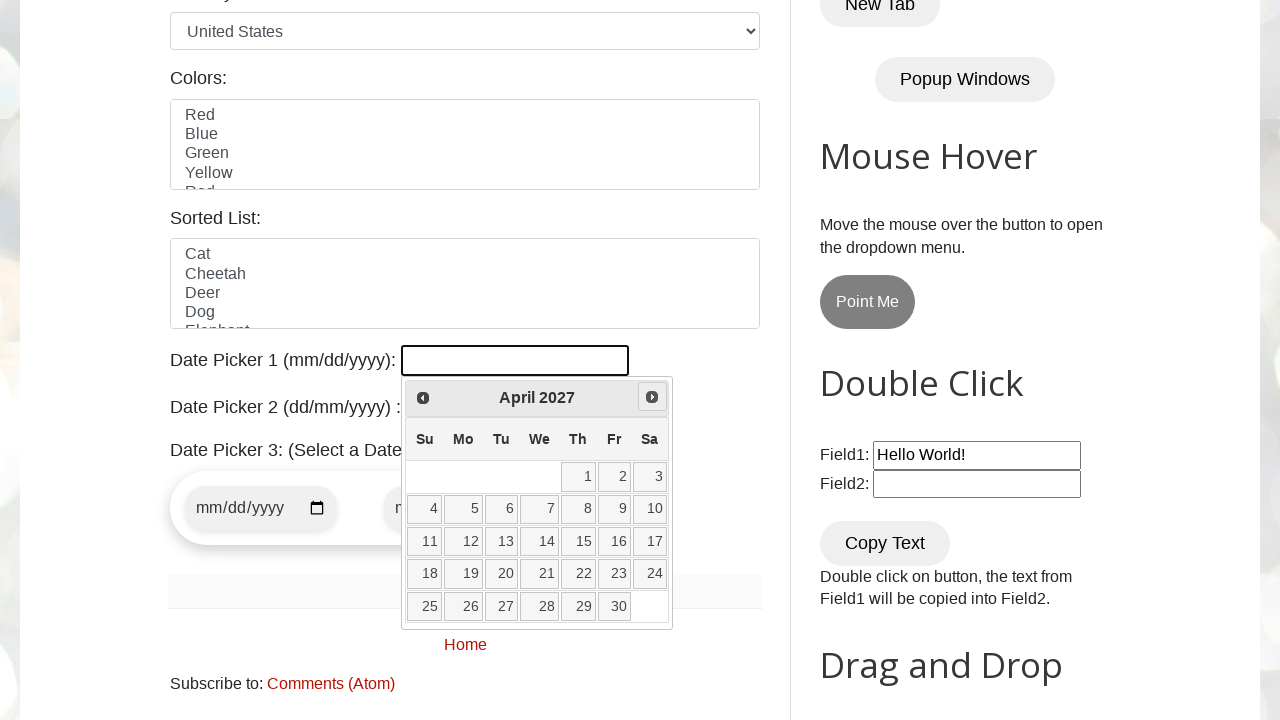

Clicked Next button to navigate forward (iteration 14/64) at (652, 397) on [title='Next']
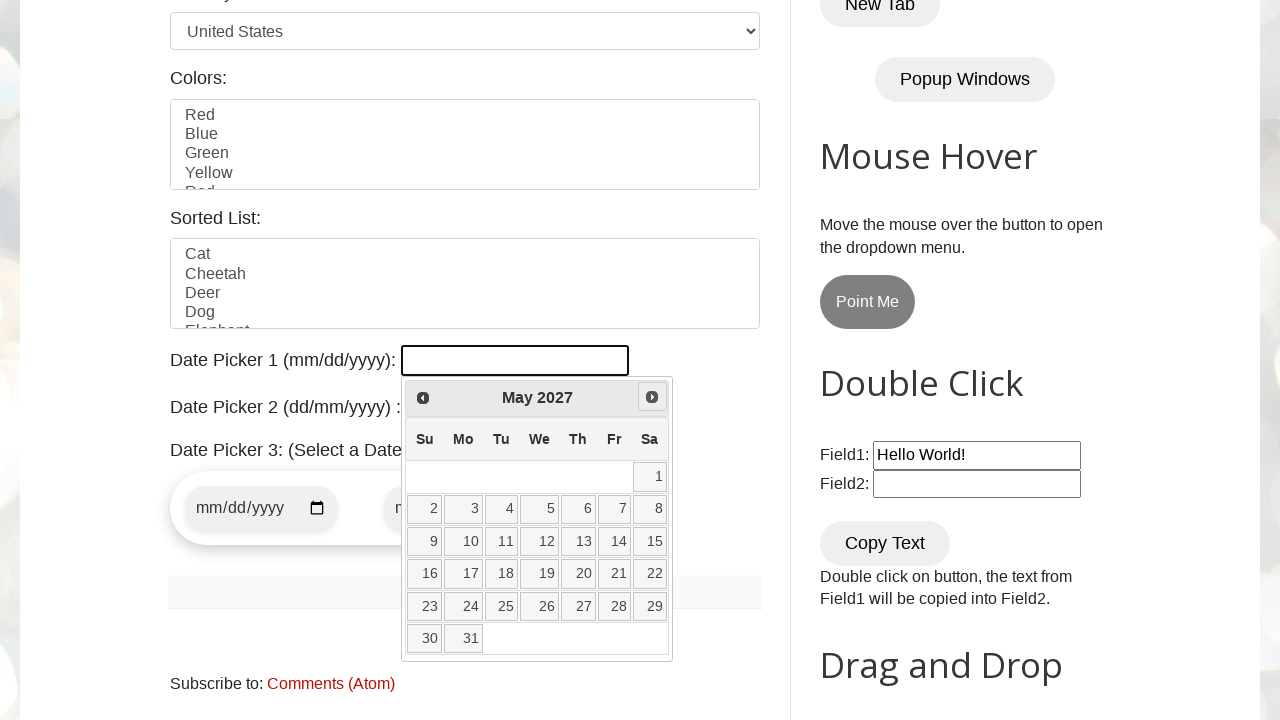

Clicked Next button to navigate forward (iteration 15/64) at (652, 397) on [title='Next']
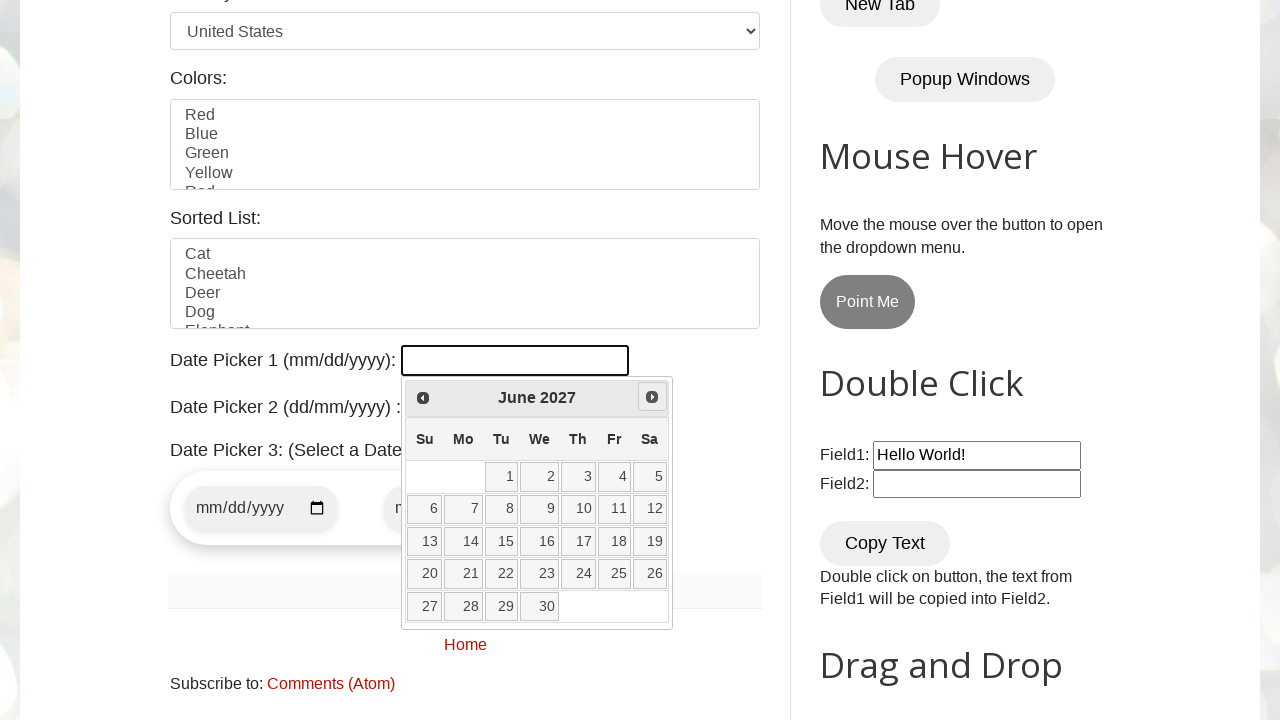

Clicked Next button to navigate forward (iteration 16/64) at (652, 397) on [title='Next']
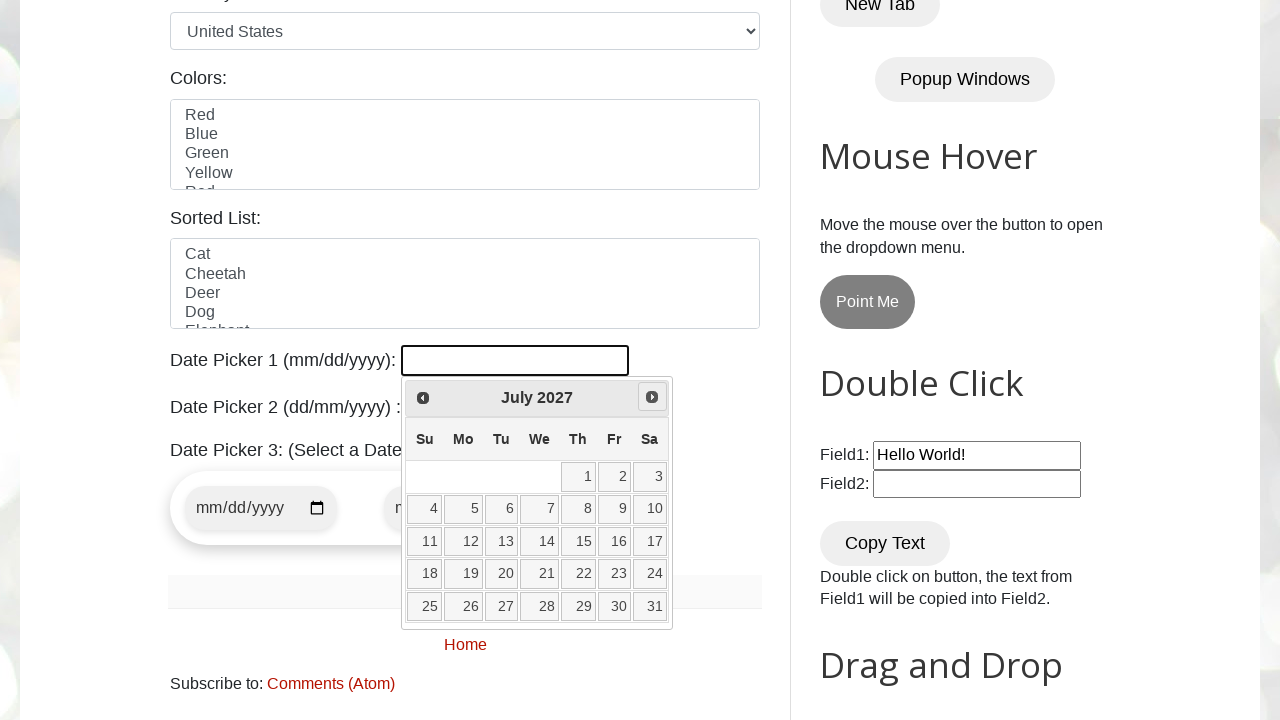

Clicked Next button to navigate forward (iteration 17/64) at (652, 397) on [title='Next']
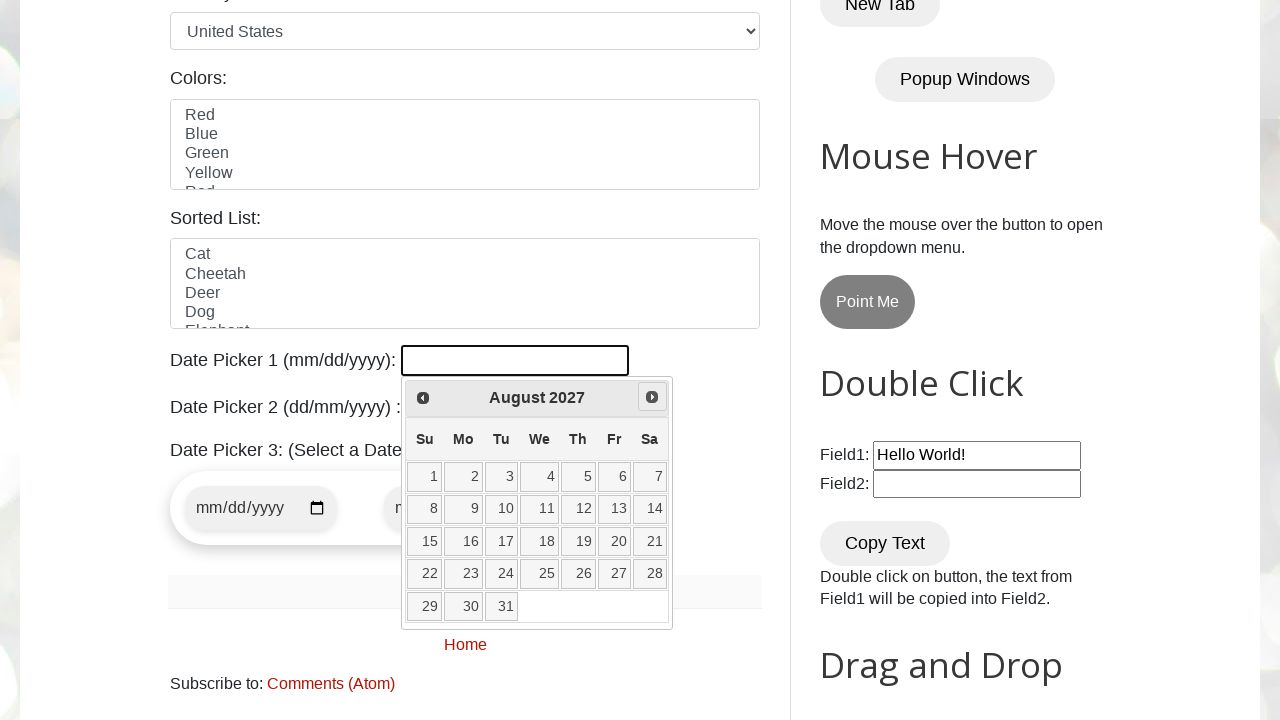

Clicked Next button to navigate forward (iteration 18/64) at (652, 397) on [title='Next']
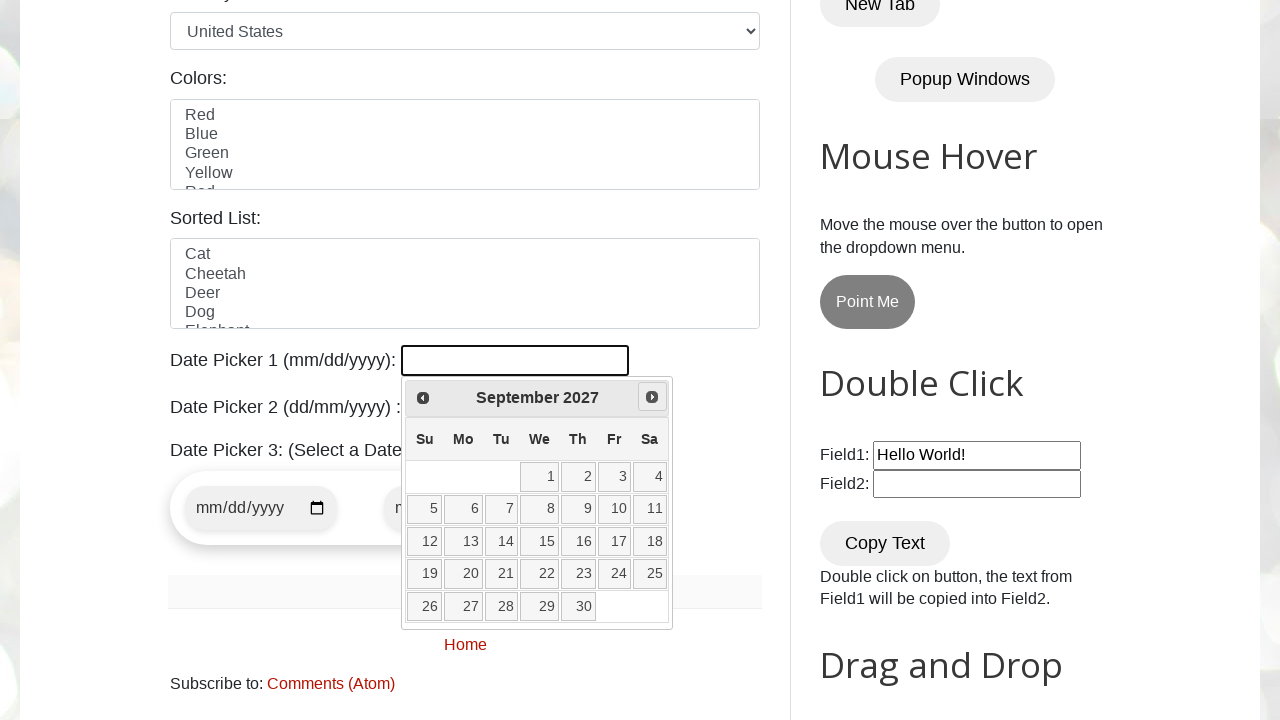

Clicked Next button to navigate forward (iteration 19/64) at (652, 397) on [title='Next']
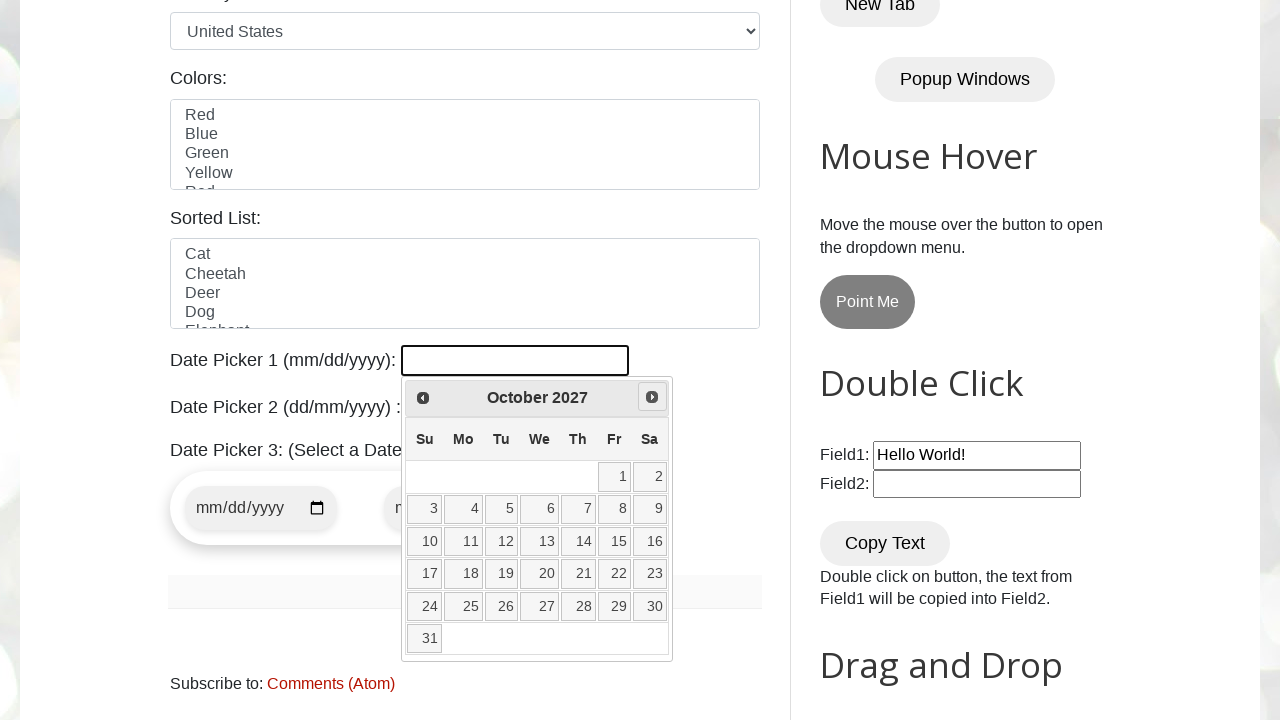

Clicked Next button to navigate forward (iteration 20/64) at (652, 397) on [title='Next']
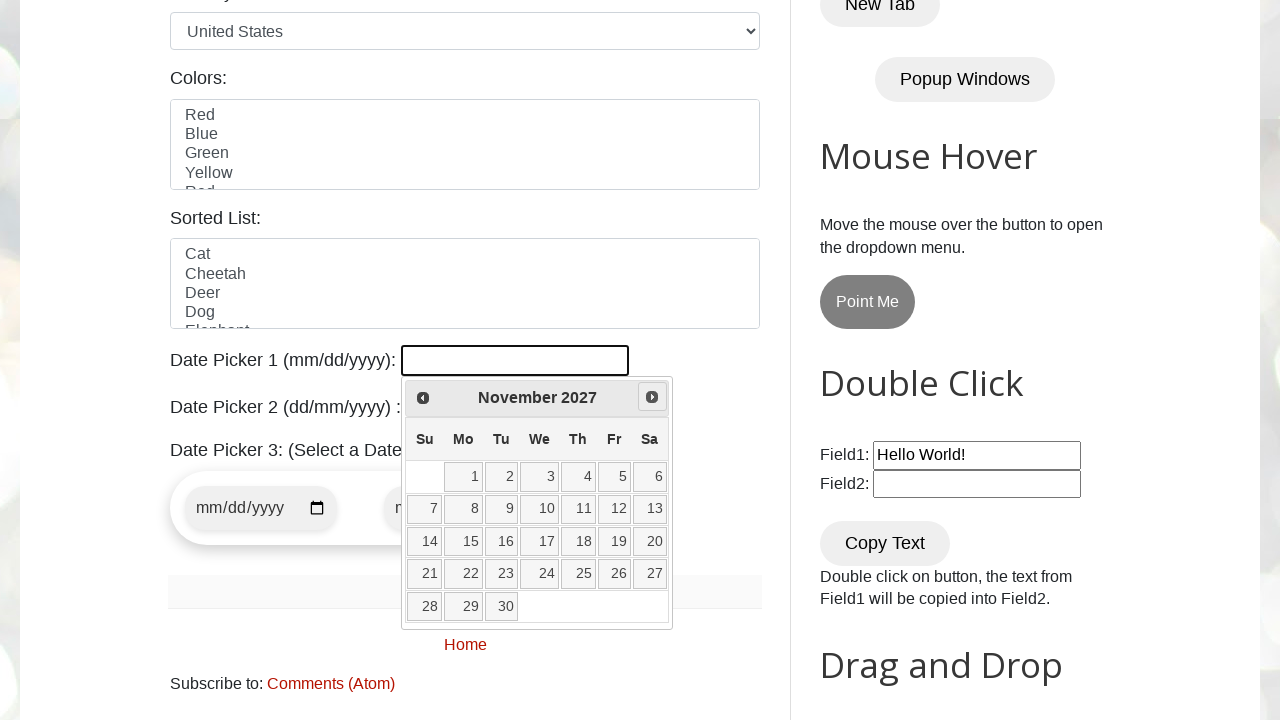

Clicked Next button to navigate forward (iteration 21/64) at (652, 397) on [title='Next']
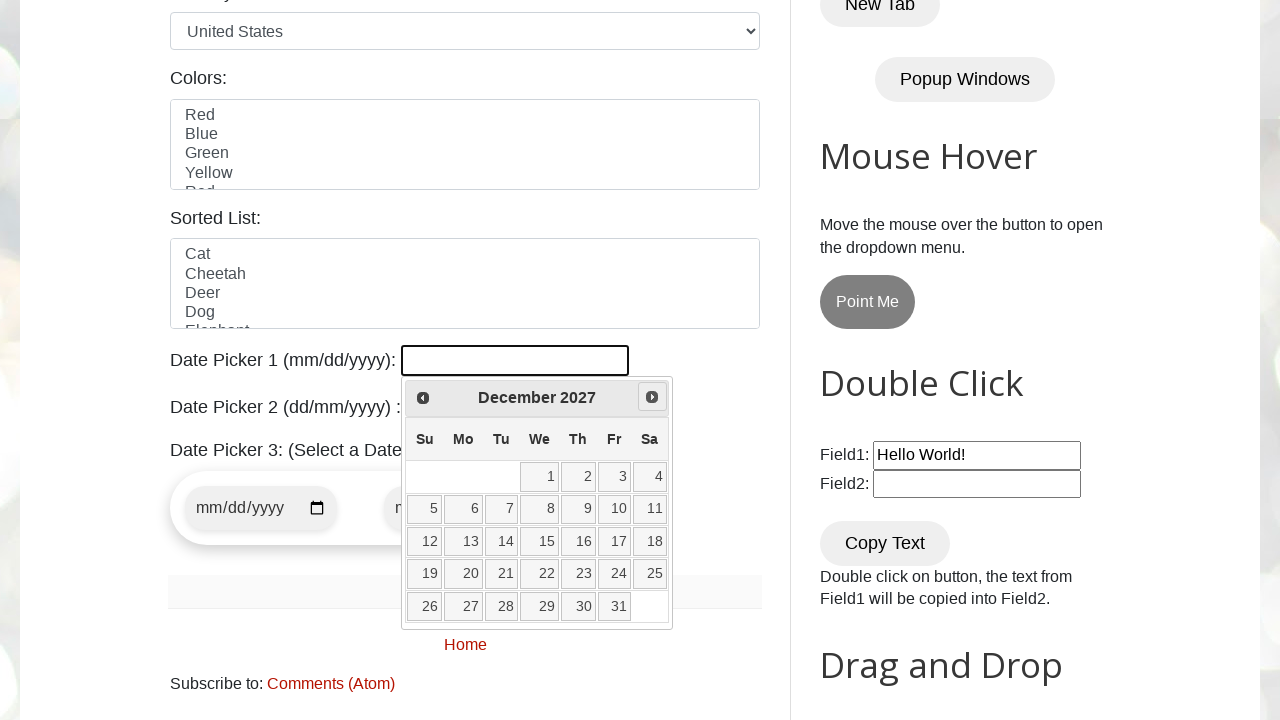

Clicked Next button to navigate forward (iteration 22/64) at (652, 397) on [title='Next']
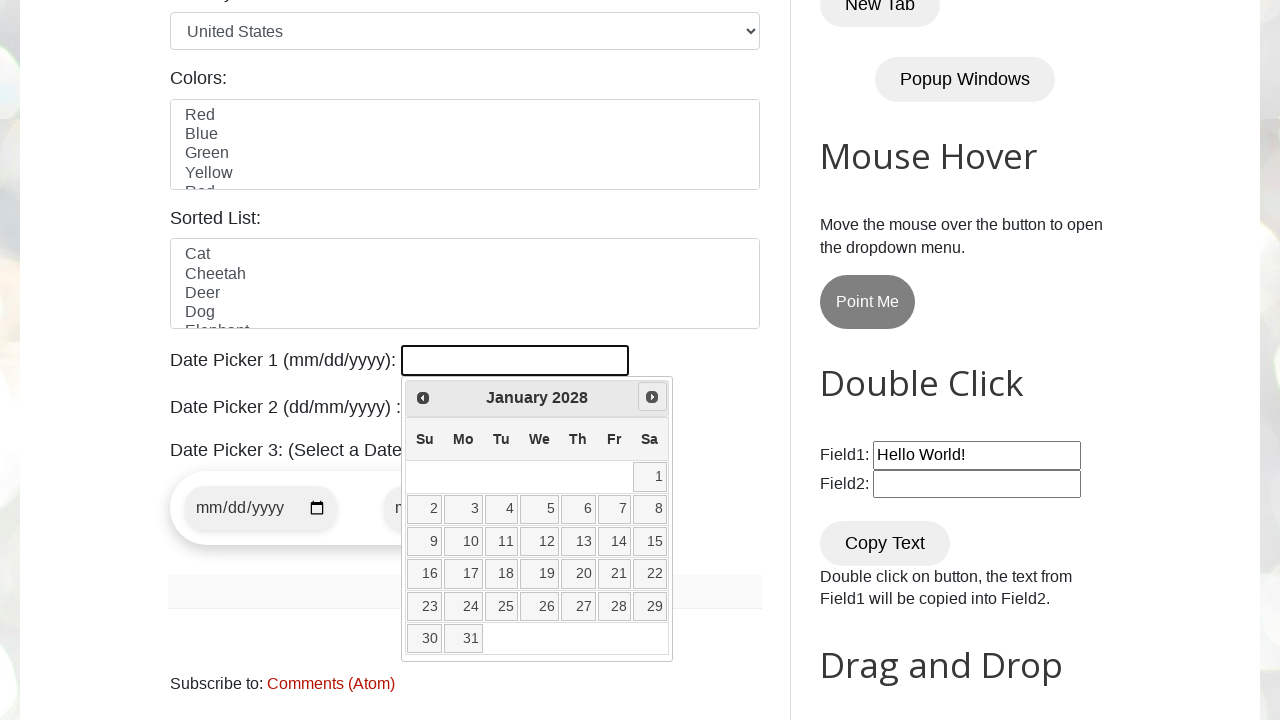

Clicked Next button to navigate forward (iteration 23/64) at (652, 397) on [title='Next']
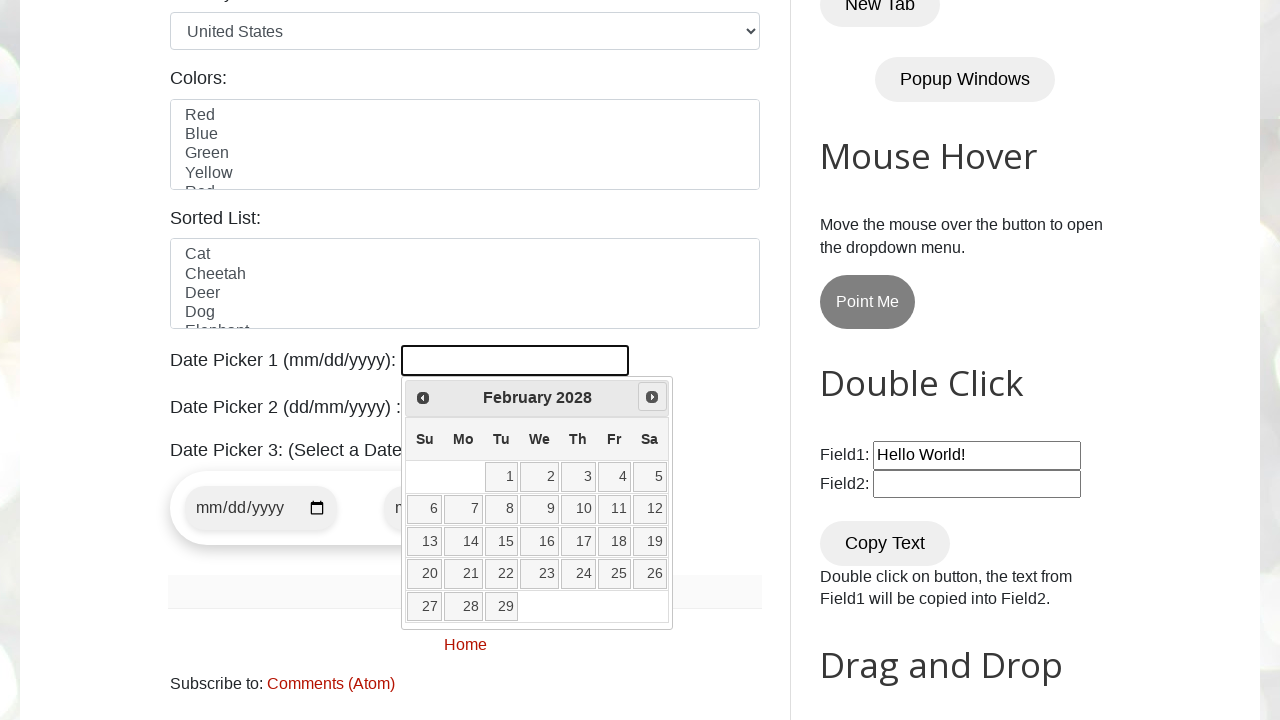

Clicked Next button to navigate forward (iteration 24/64) at (652, 397) on [title='Next']
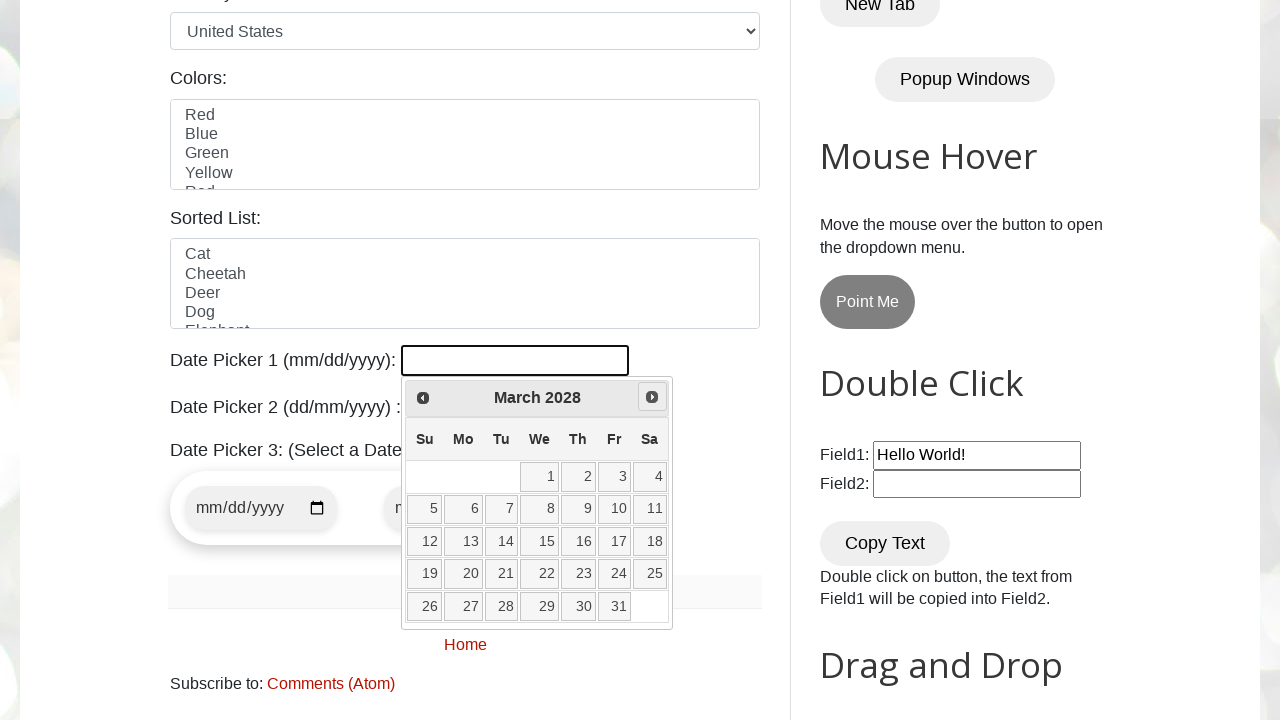

Clicked Next button to navigate forward (iteration 25/64) at (652, 397) on [title='Next']
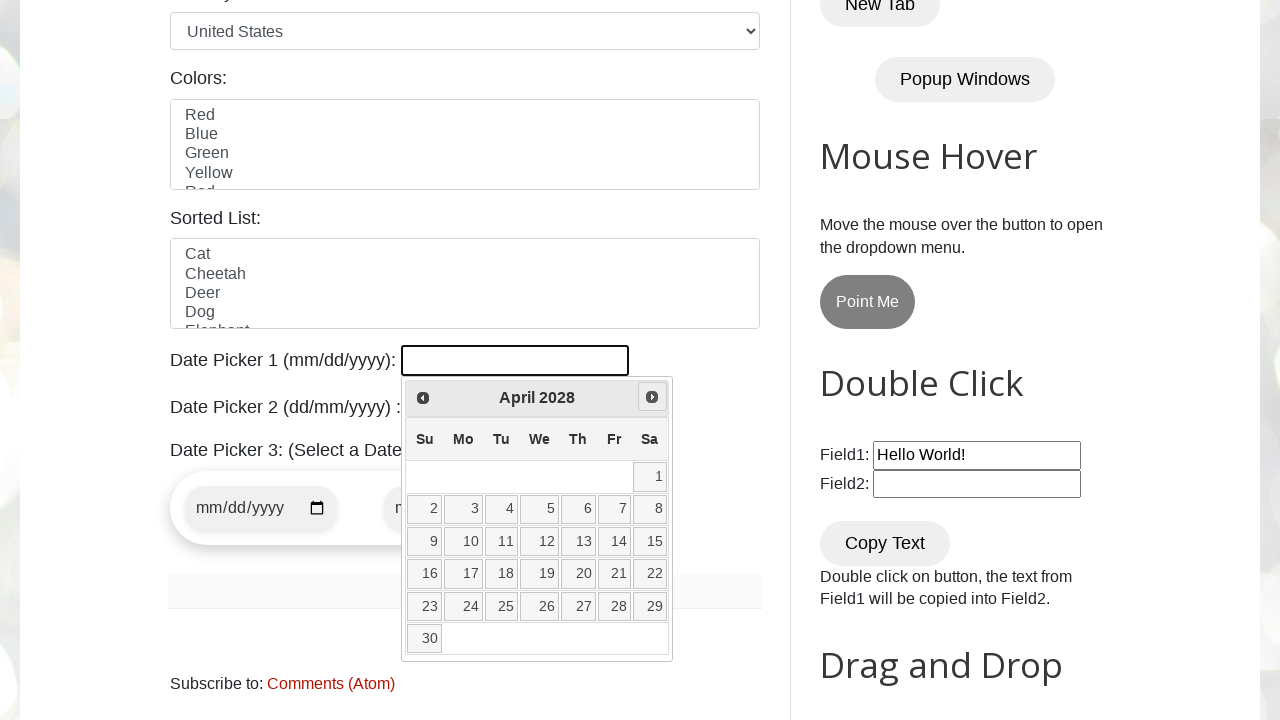

Clicked Next button to navigate forward (iteration 26/64) at (652, 397) on [title='Next']
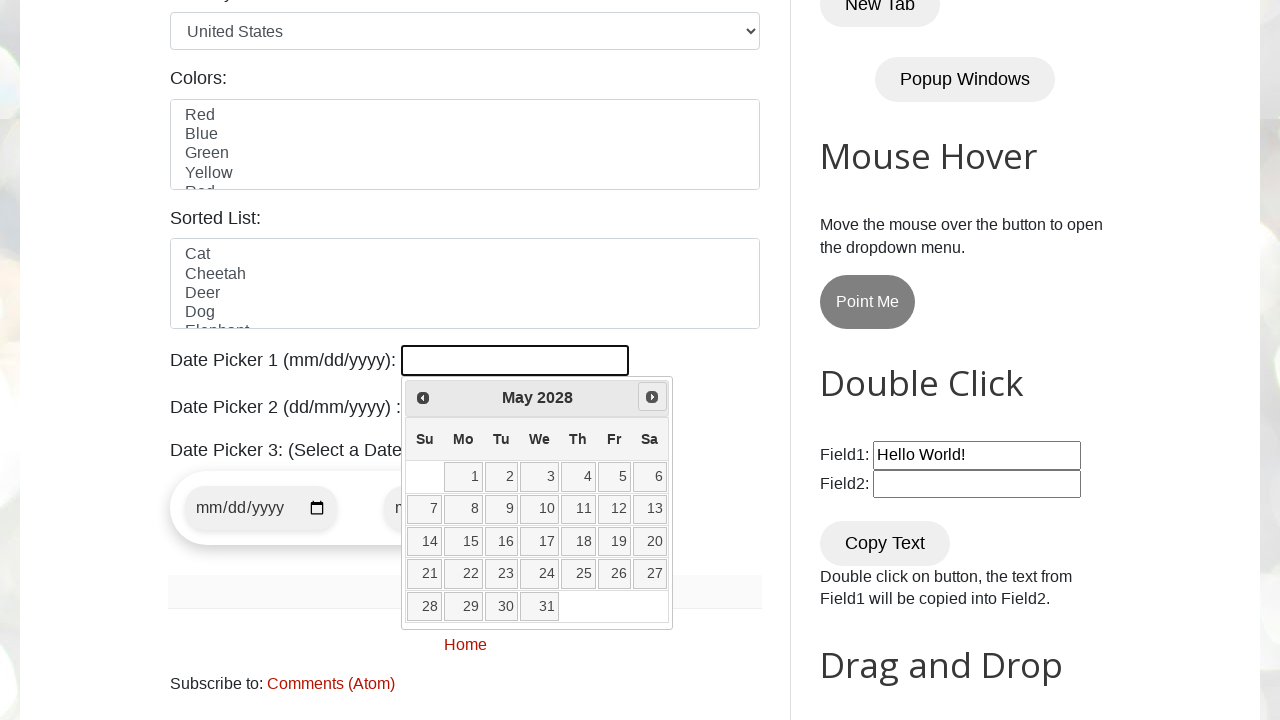

Clicked Next button to navigate forward (iteration 27/64) at (652, 397) on [title='Next']
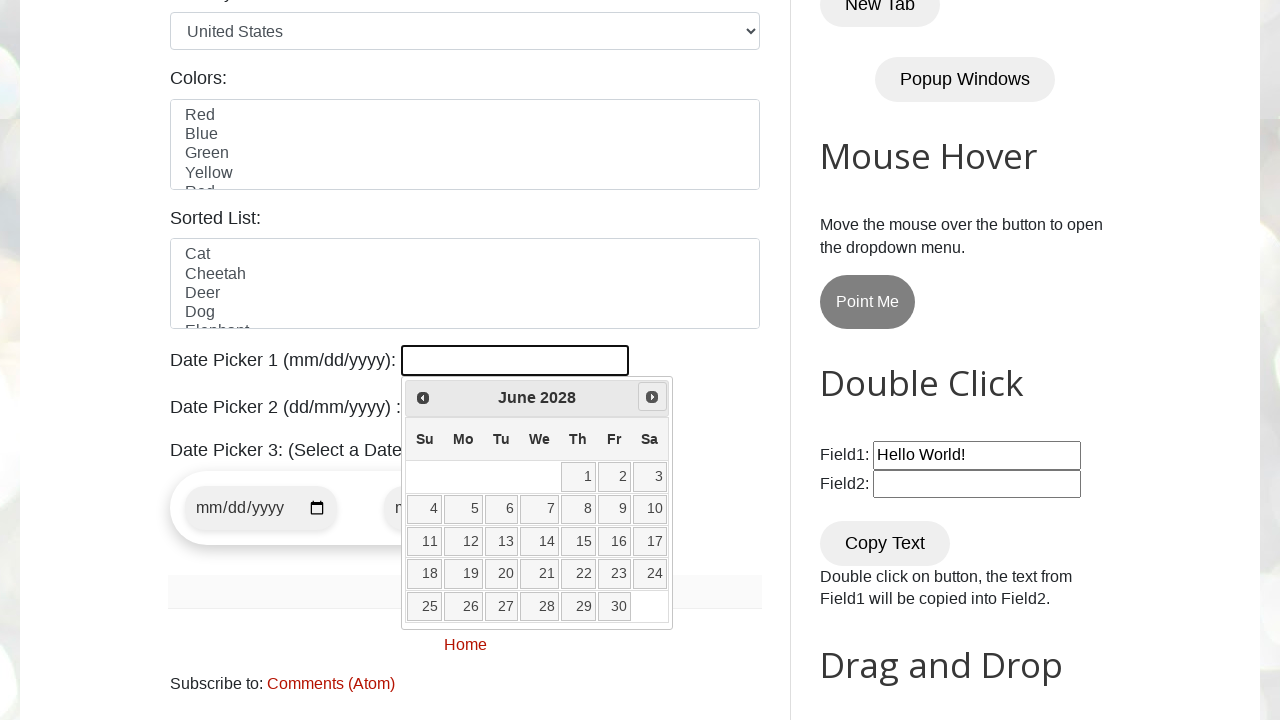

Clicked Next button to navigate forward (iteration 28/64) at (652, 397) on [title='Next']
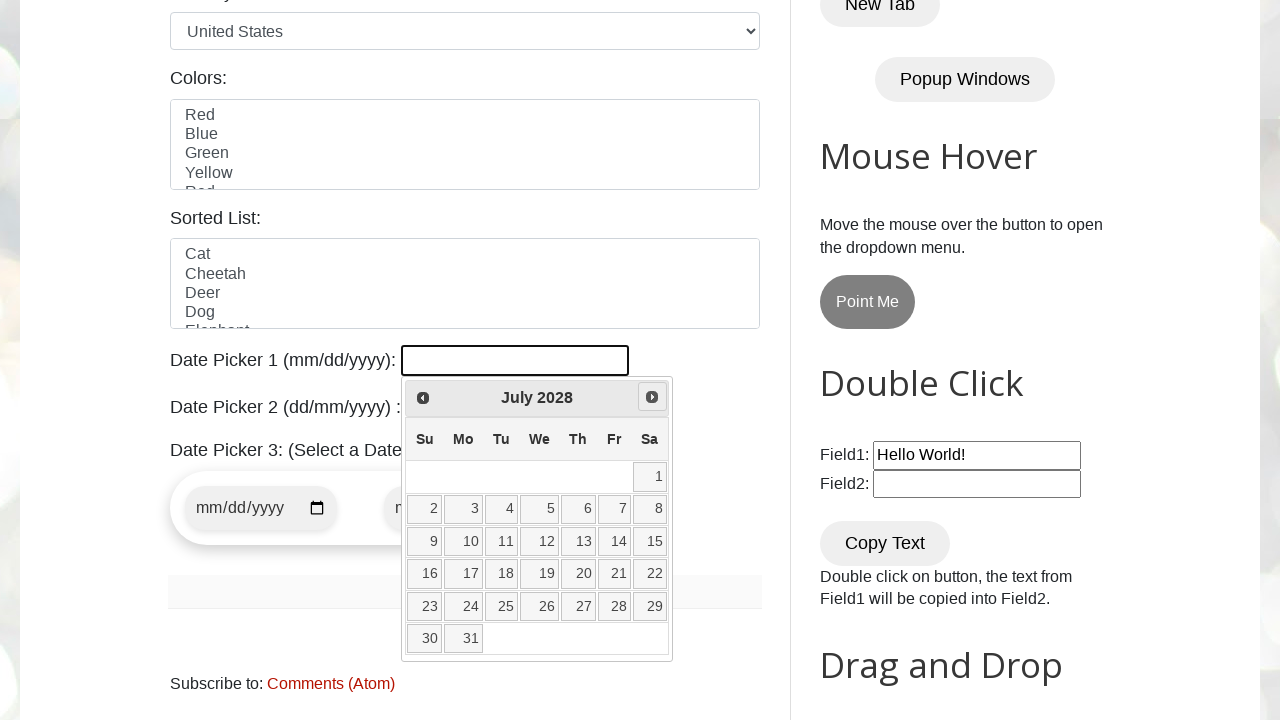

Clicked Next button to navigate forward (iteration 29/64) at (652, 397) on [title='Next']
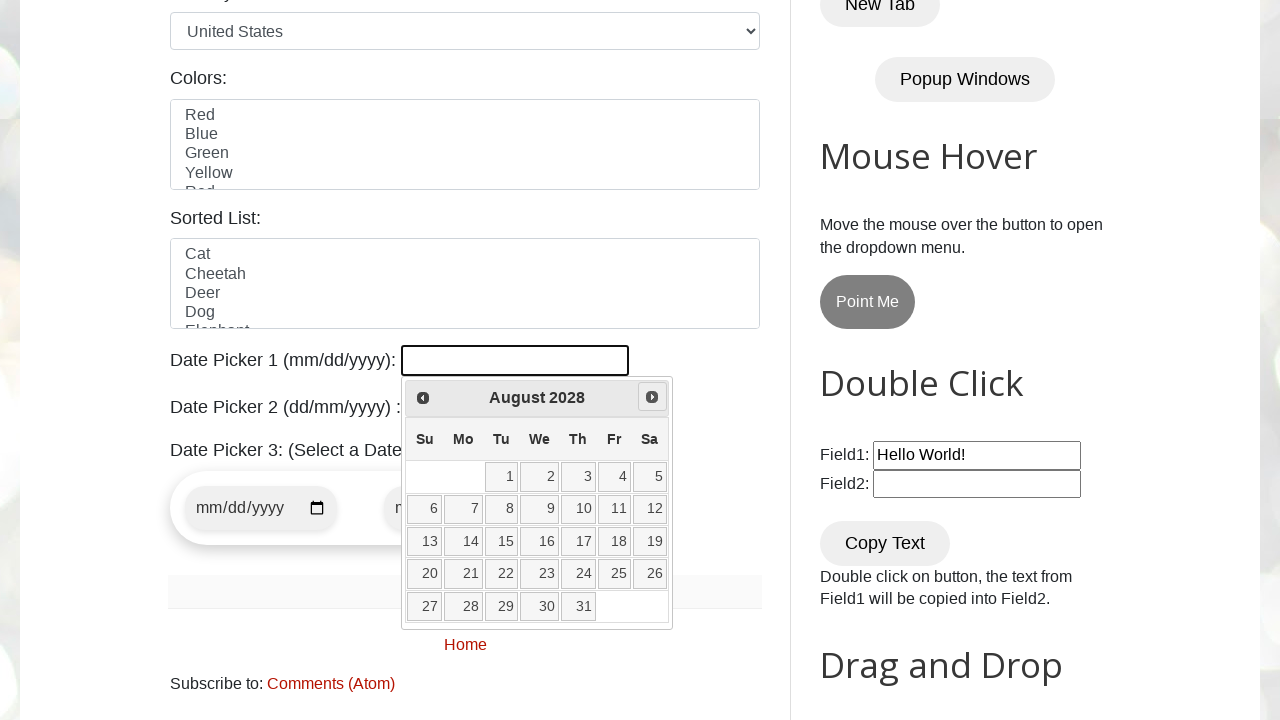

Clicked Next button to navigate forward (iteration 30/64) at (652, 397) on [title='Next']
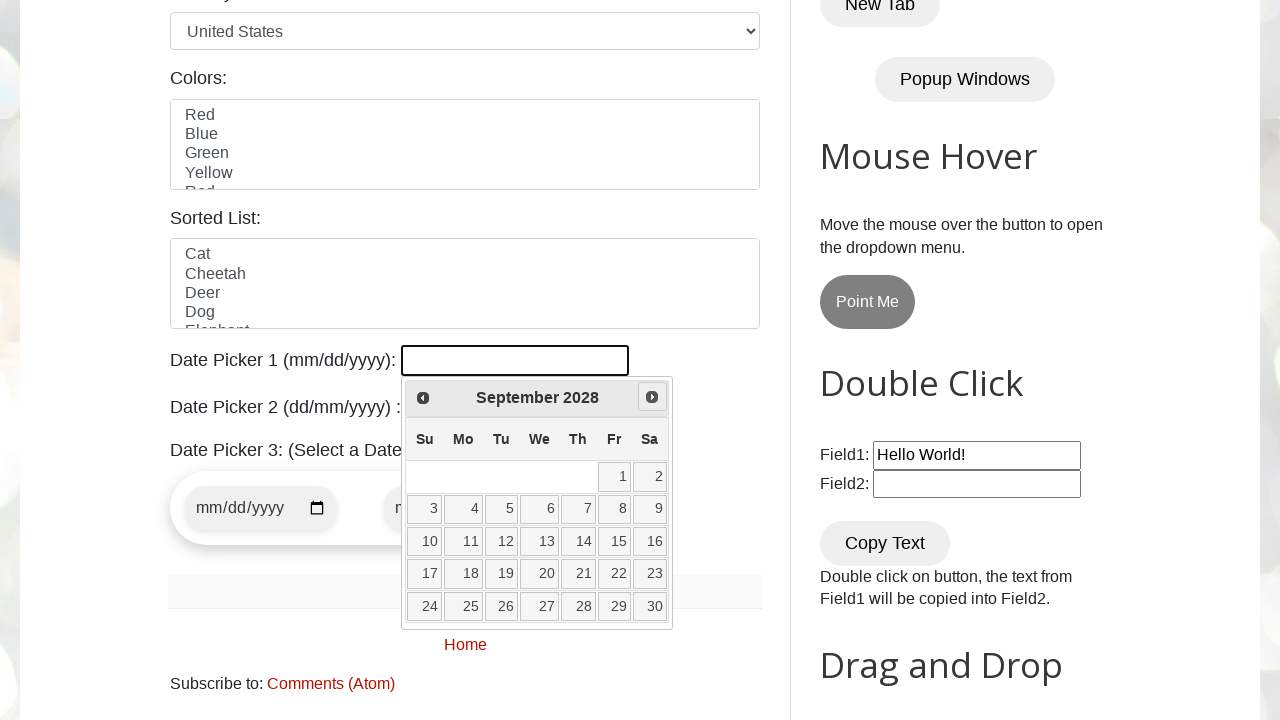

Clicked Next button to navigate forward (iteration 31/64) at (652, 397) on [title='Next']
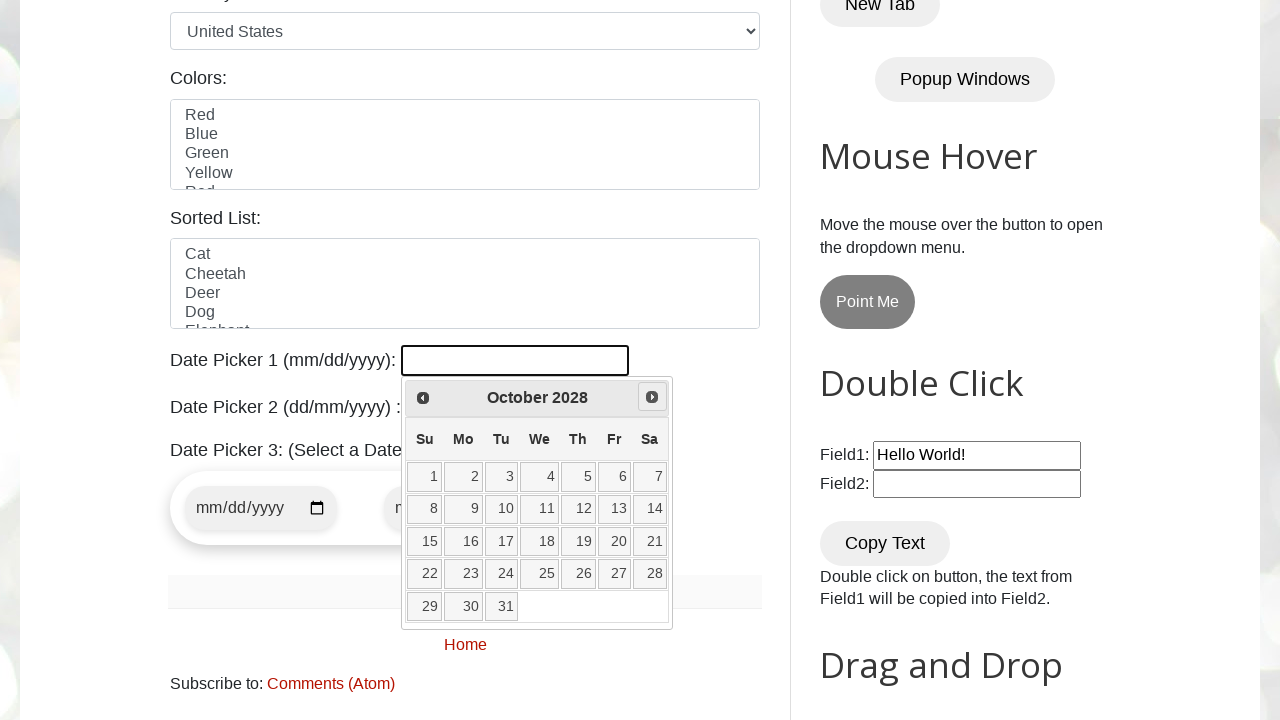

Clicked Next button to navigate forward (iteration 32/64) at (652, 397) on [title='Next']
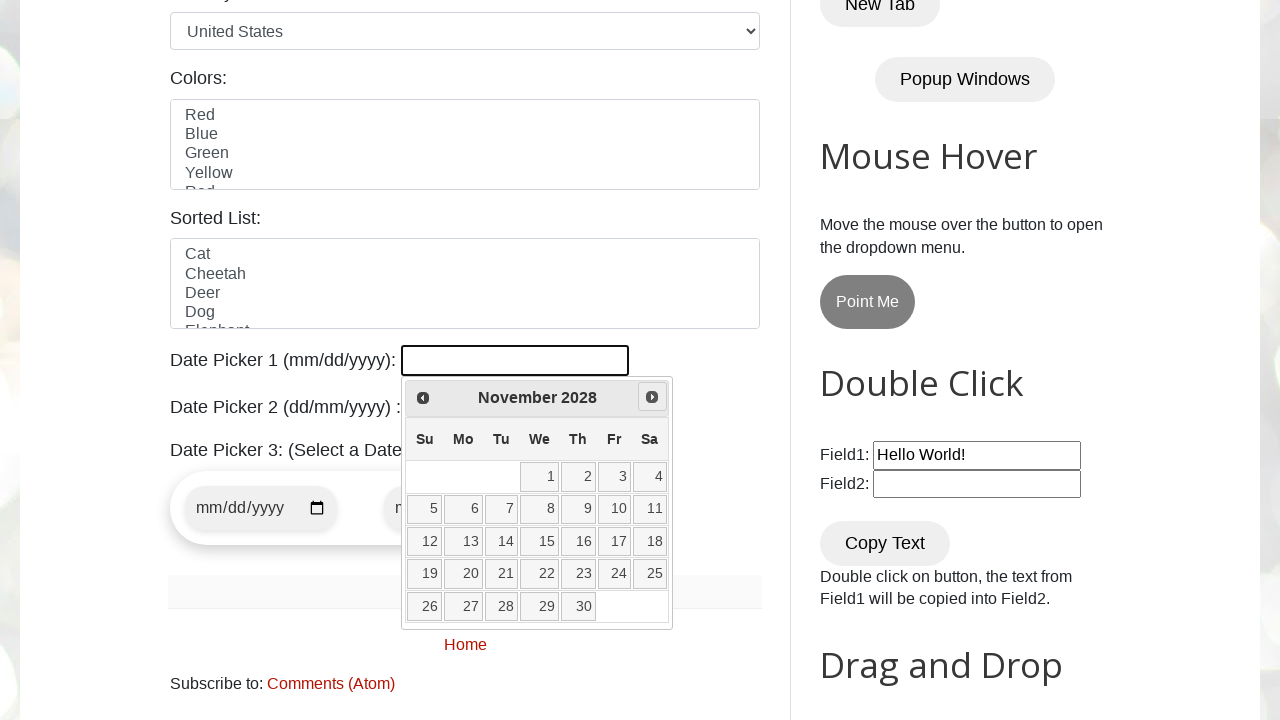

Clicked Next button to navigate forward (iteration 33/64) at (652, 397) on [title='Next']
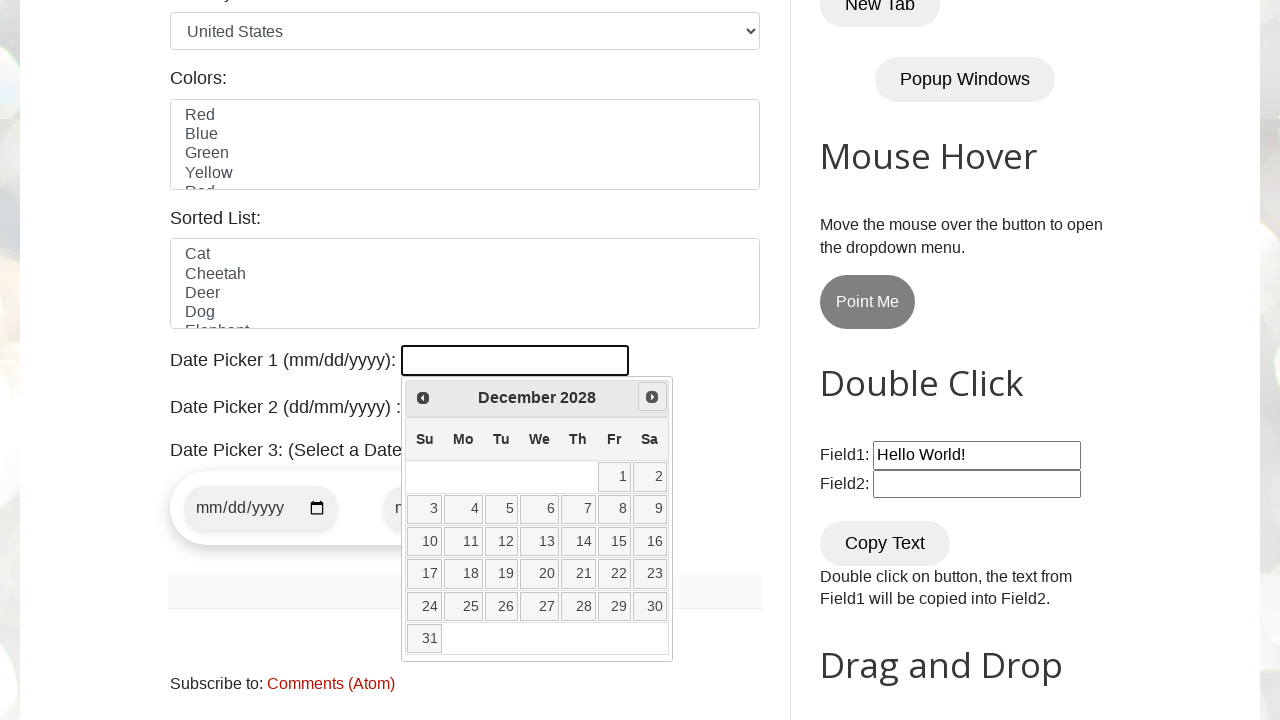

Clicked Next button to navigate forward (iteration 34/64) at (652, 397) on [title='Next']
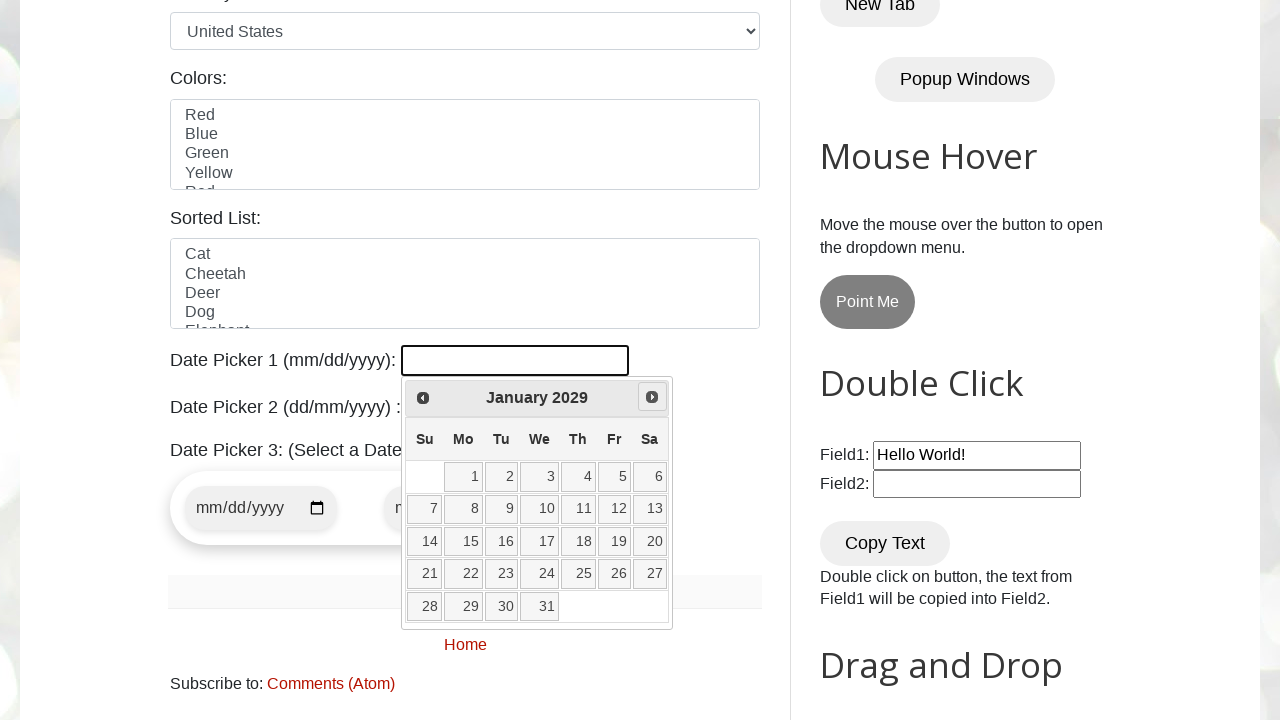

Clicked Next button to navigate forward (iteration 35/64) at (652, 397) on [title='Next']
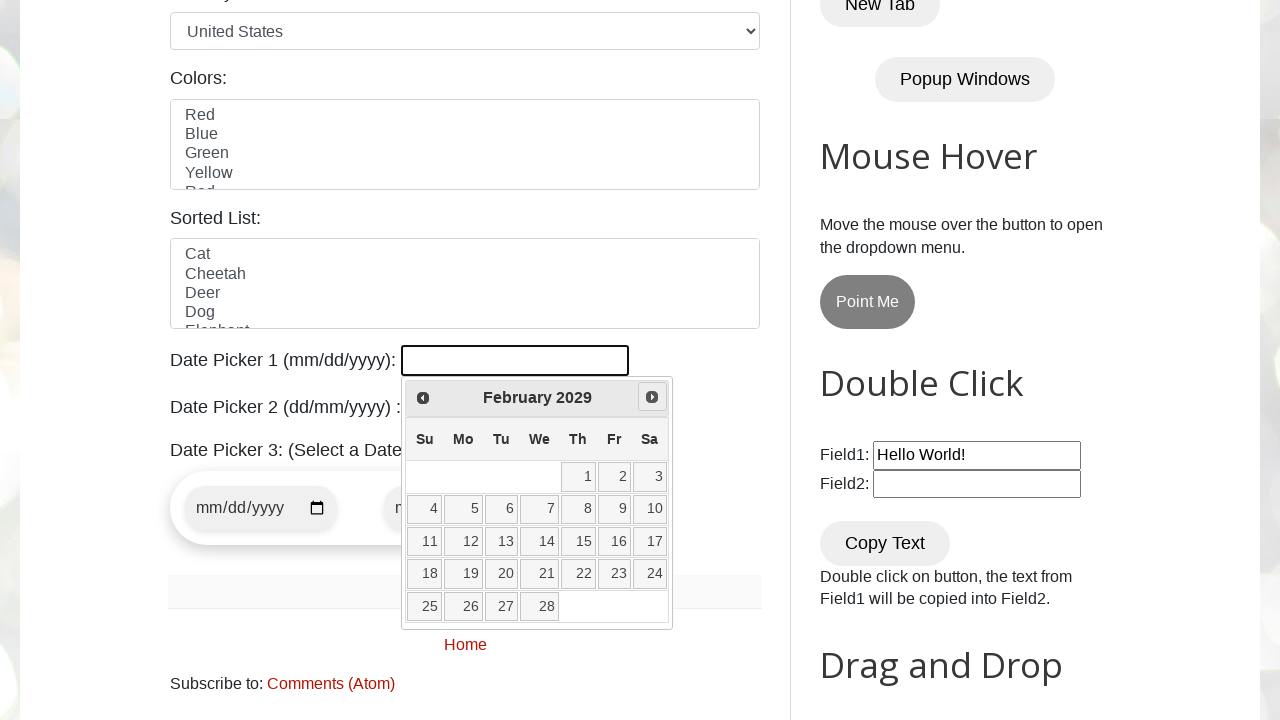

Clicked Next button to navigate forward (iteration 36/64) at (652, 397) on [title='Next']
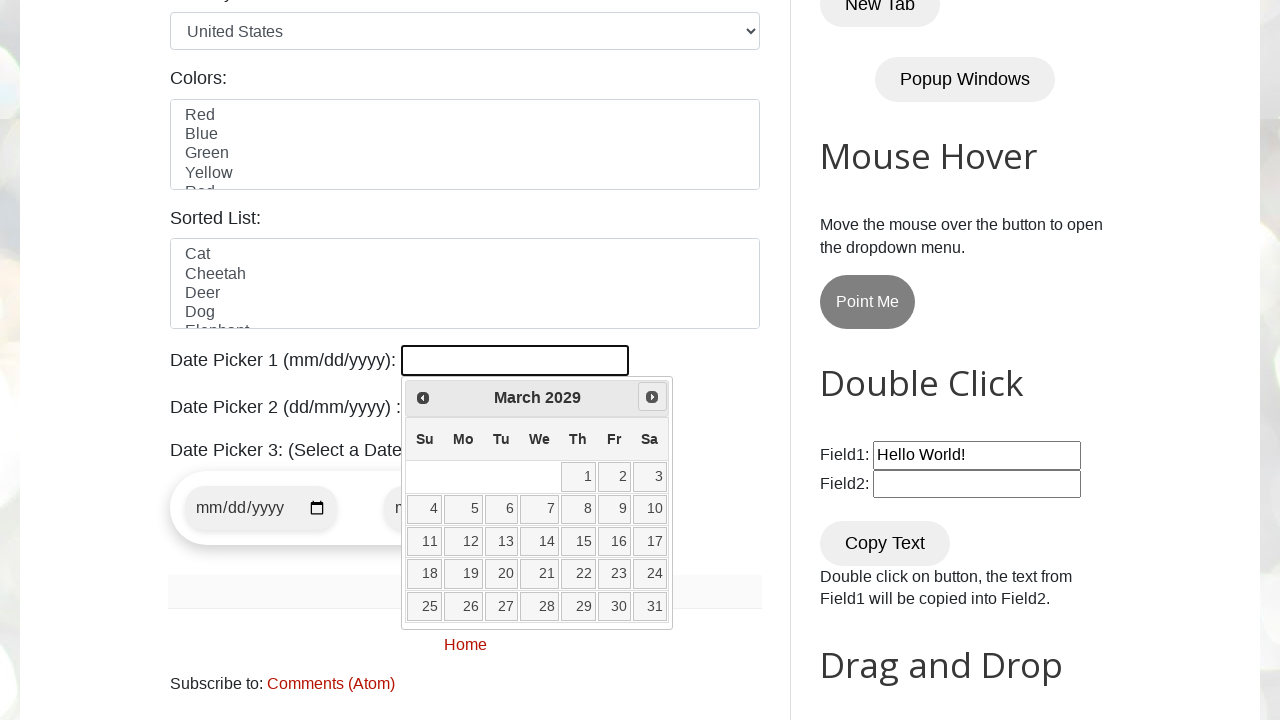

Clicked Next button to navigate forward (iteration 37/64) at (652, 397) on [title='Next']
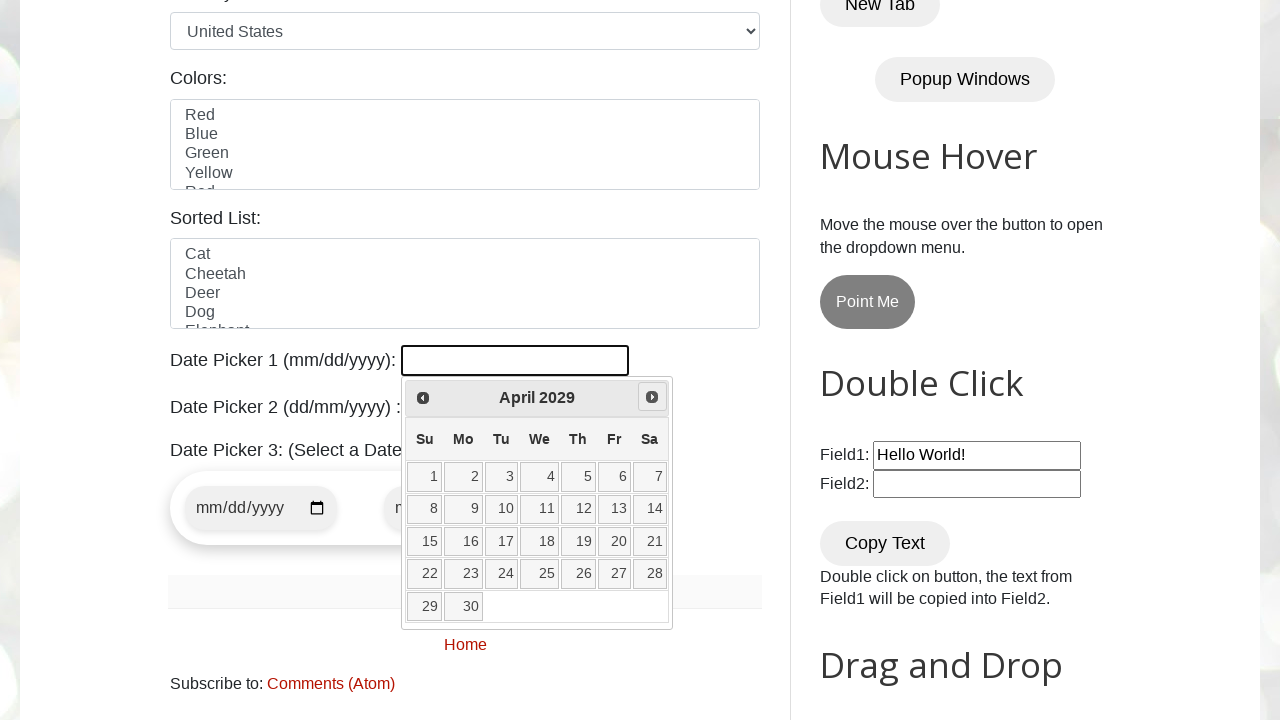

Clicked Next button to navigate forward (iteration 38/64) at (652, 397) on [title='Next']
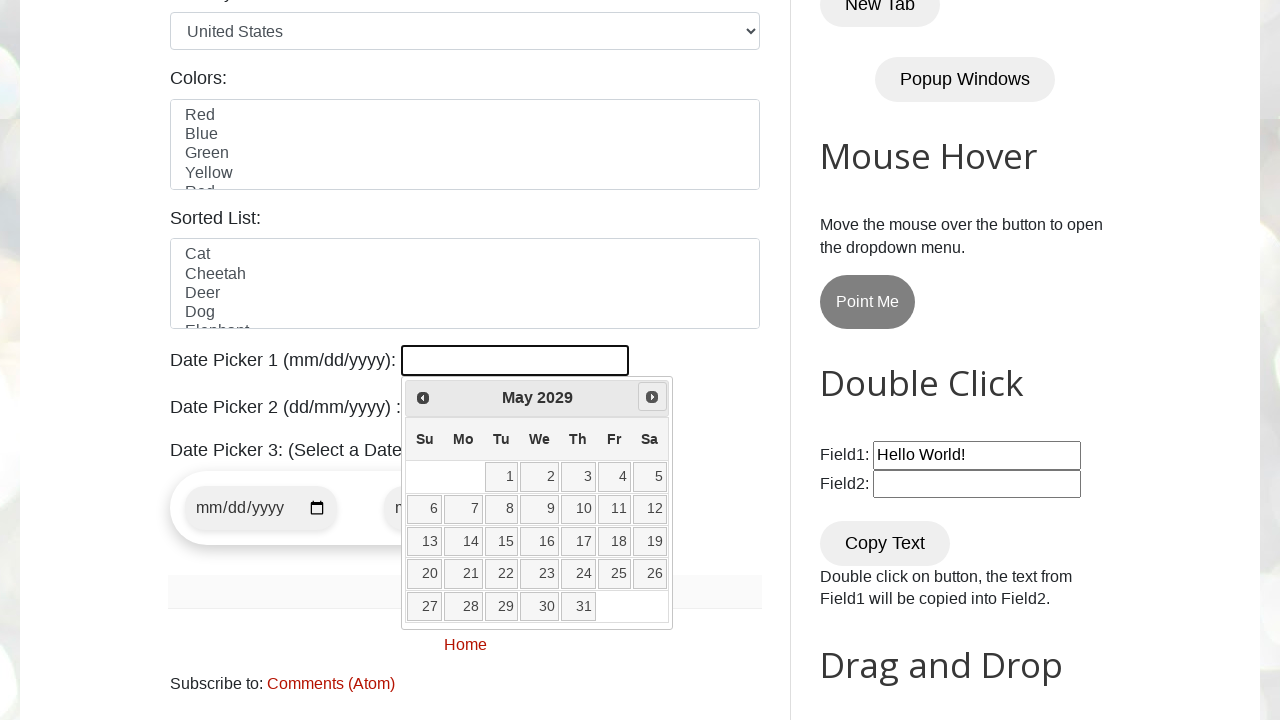

Clicked Next button to navigate forward (iteration 39/64) at (652, 397) on [title='Next']
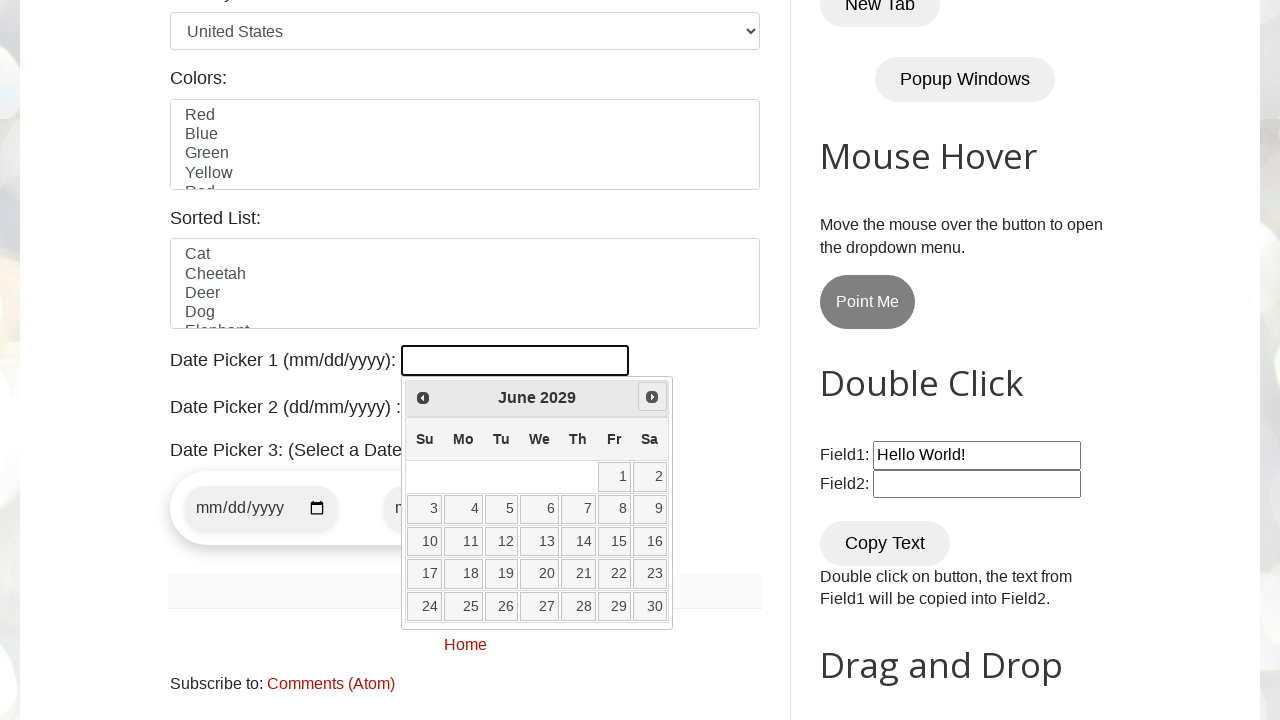

Clicked Next button to navigate forward (iteration 40/64) at (652, 397) on [title='Next']
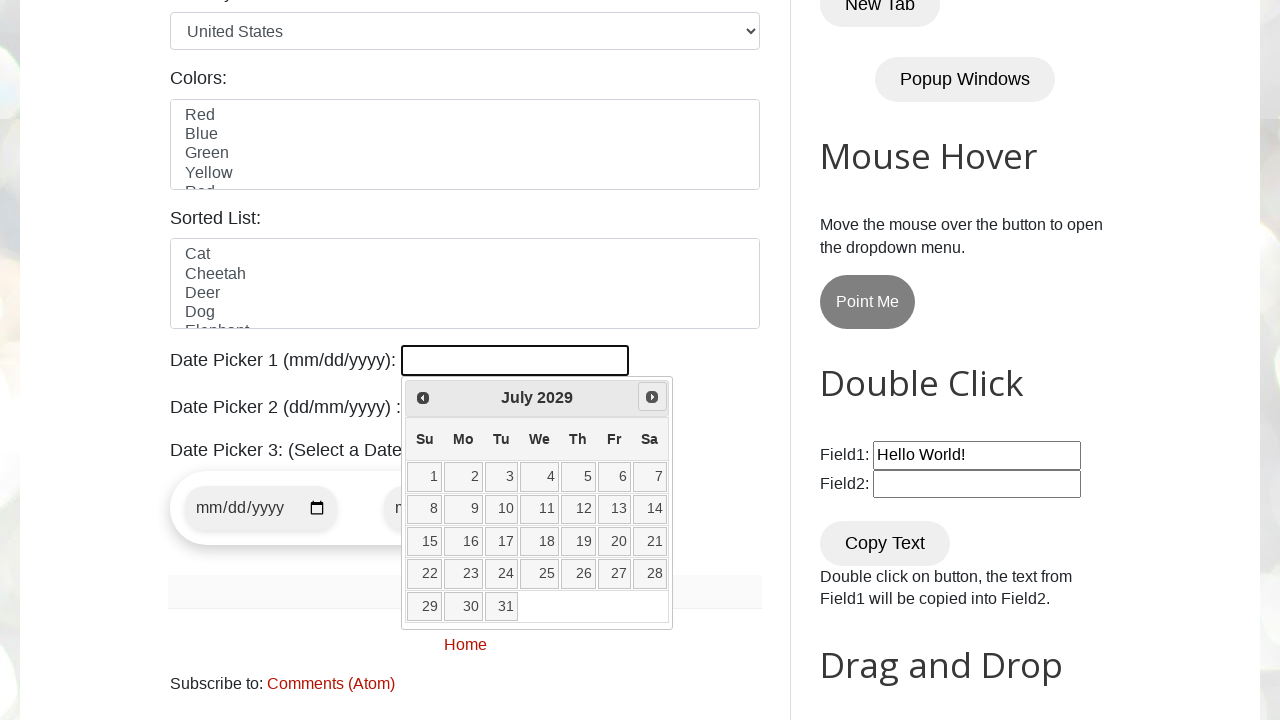

Clicked Next button to navigate forward (iteration 41/64) at (652, 397) on [title='Next']
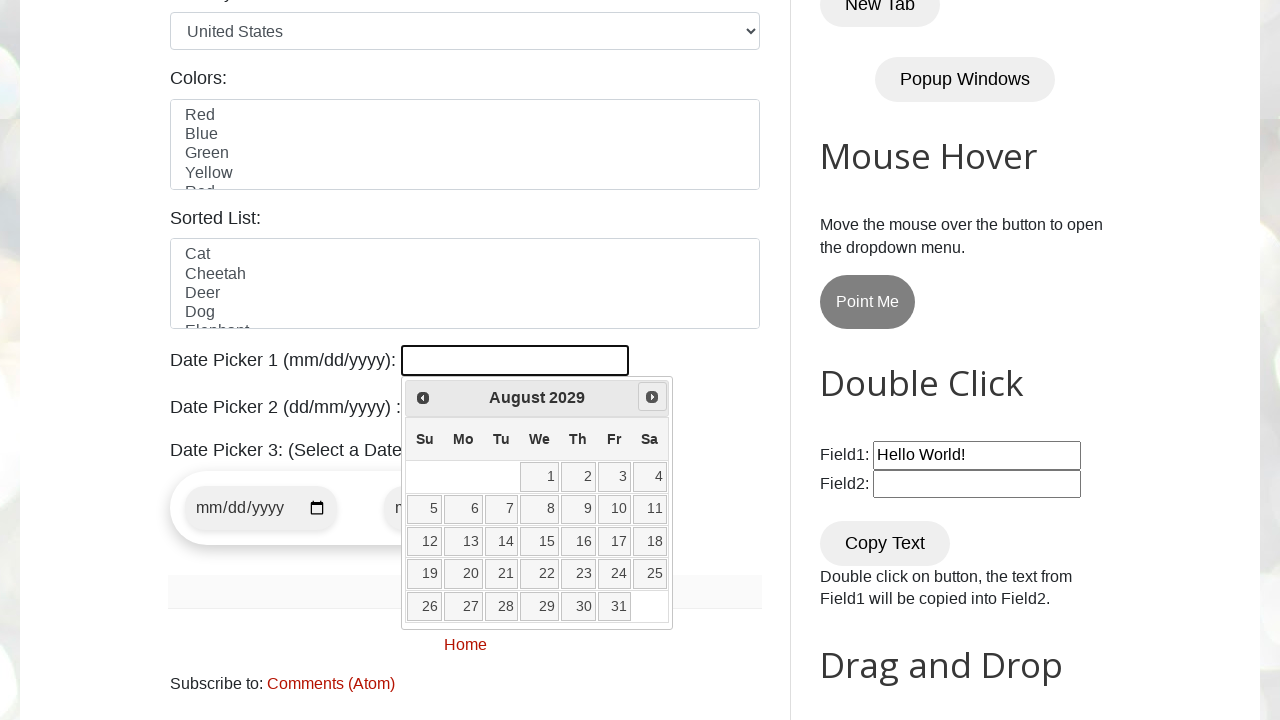

Clicked Next button to navigate forward (iteration 42/64) at (652, 397) on [title='Next']
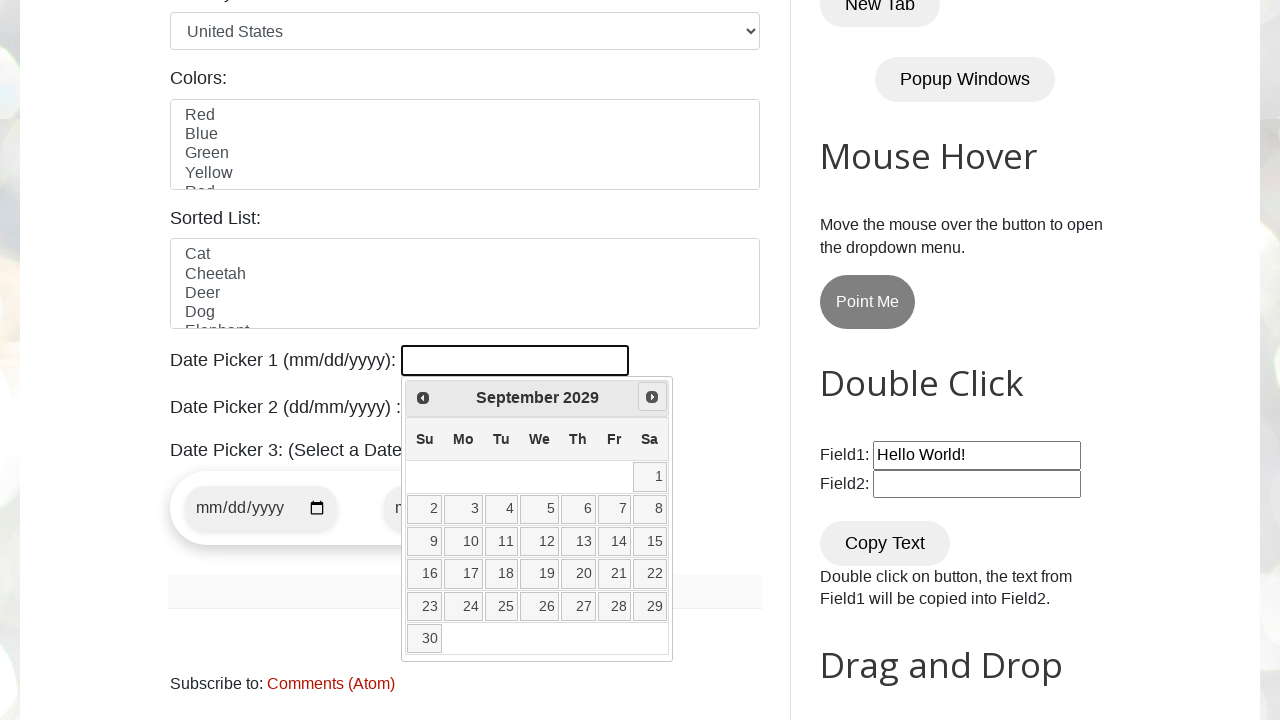

Clicked Next button to navigate forward (iteration 43/64) at (652, 397) on [title='Next']
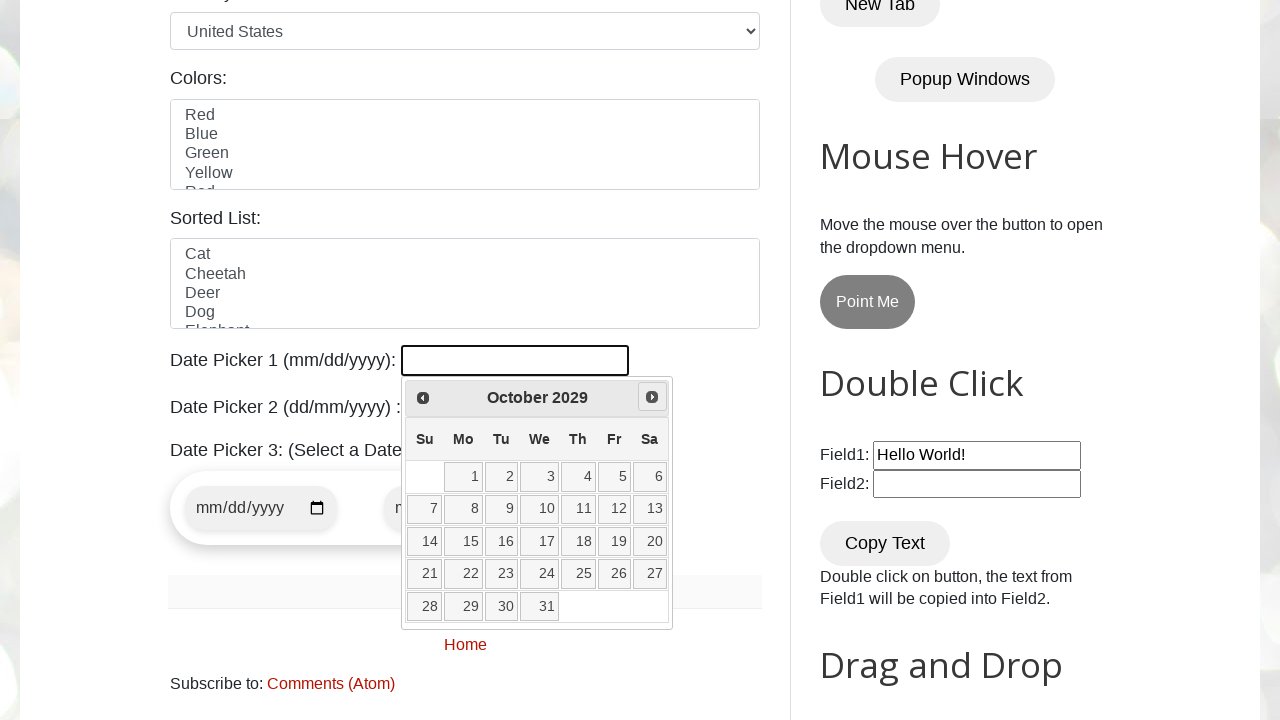

Clicked Next button to navigate forward (iteration 44/64) at (652, 397) on [title='Next']
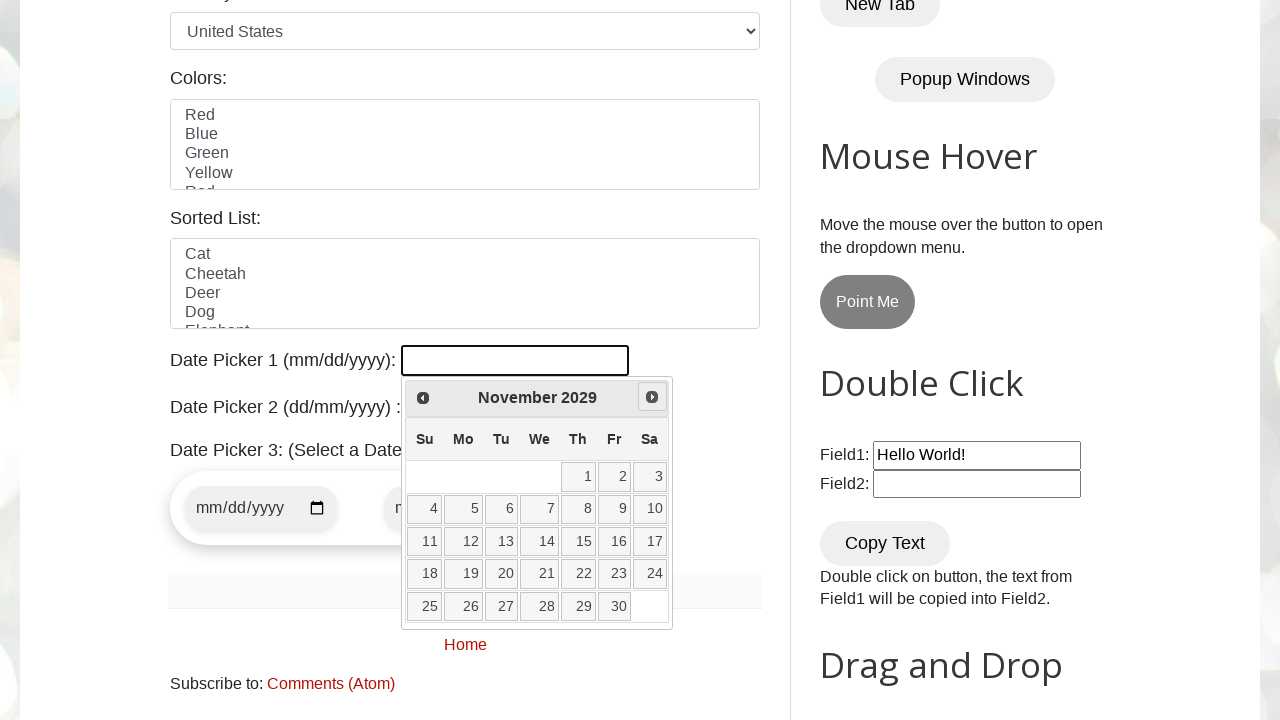

Clicked Next button to navigate forward (iteration 45/64) at (652, 397) on [title='Next']
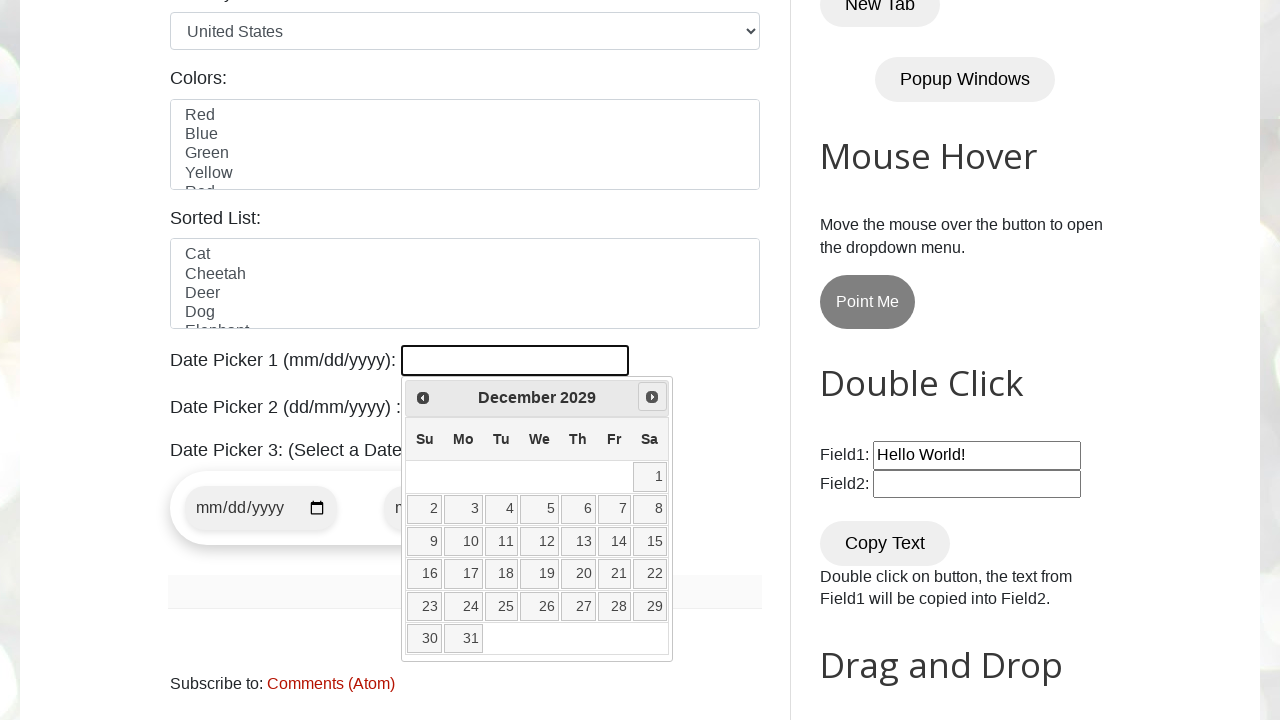

Clicked Next button to navigate forward (iteration 46/64) at (652, 397) on [title='Next']
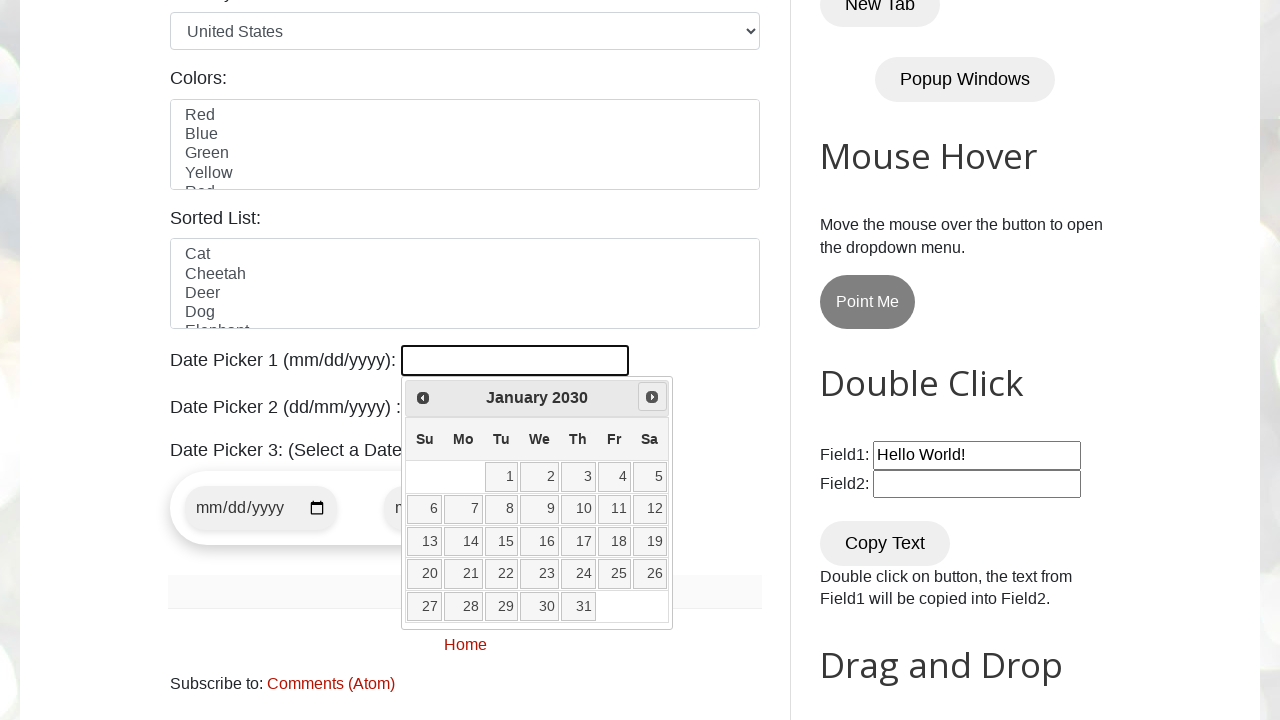

Clicked Next button to navigate forward (iteration 47/64) at (652, 397) on [title='Next']
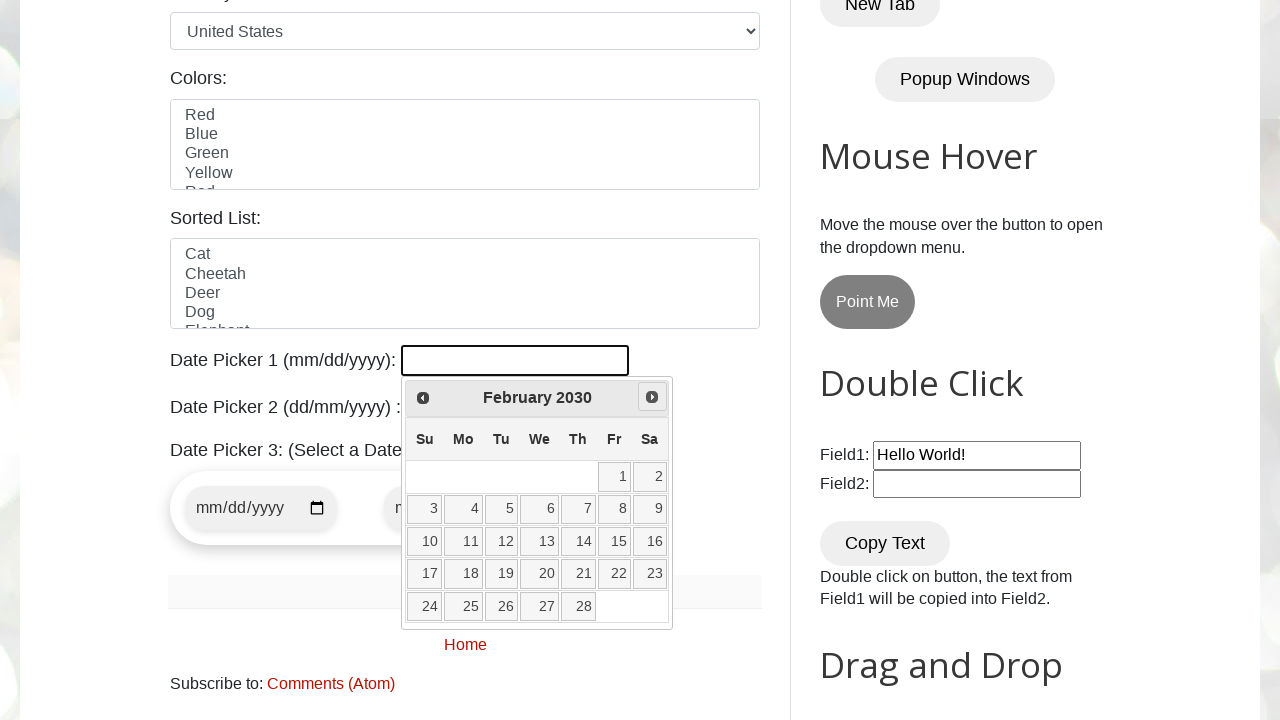

Clicked Next button to navigate forward (iteration 48/64) at (652, 397) on [title='Next']
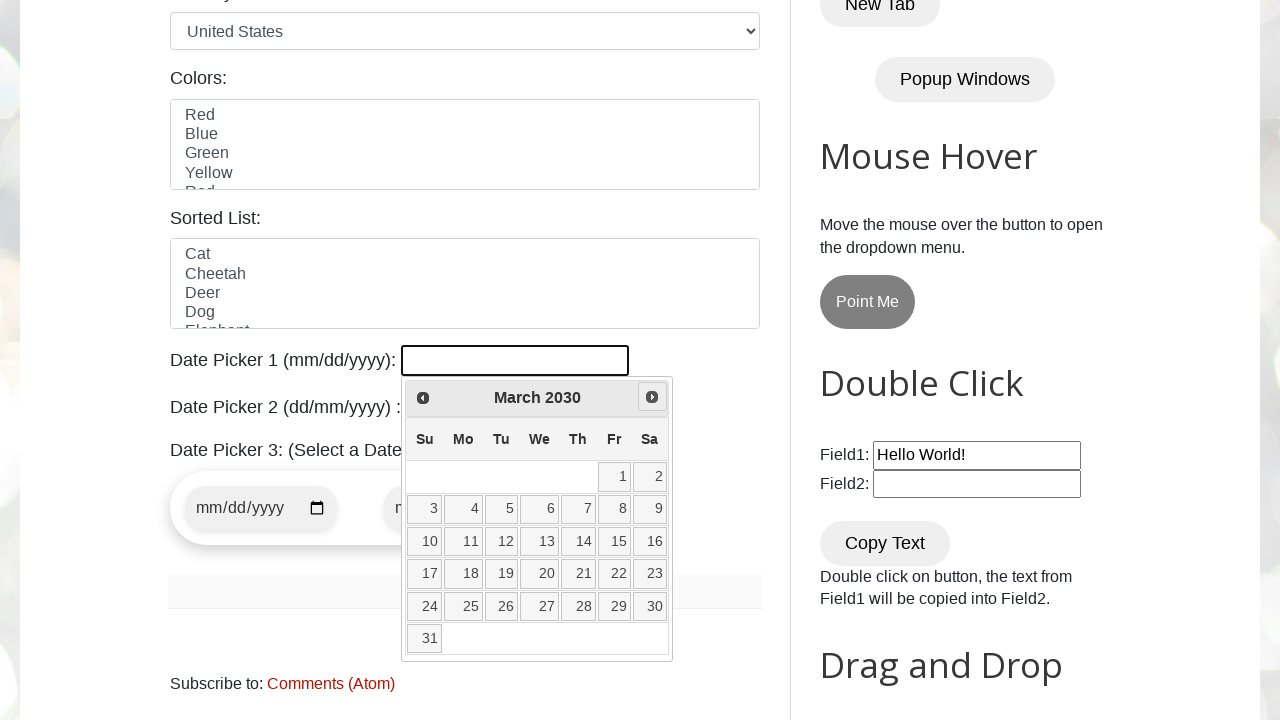

Clicked Next button to navigate forward (iteration 49/64) at (652, 397) on [title='Next']
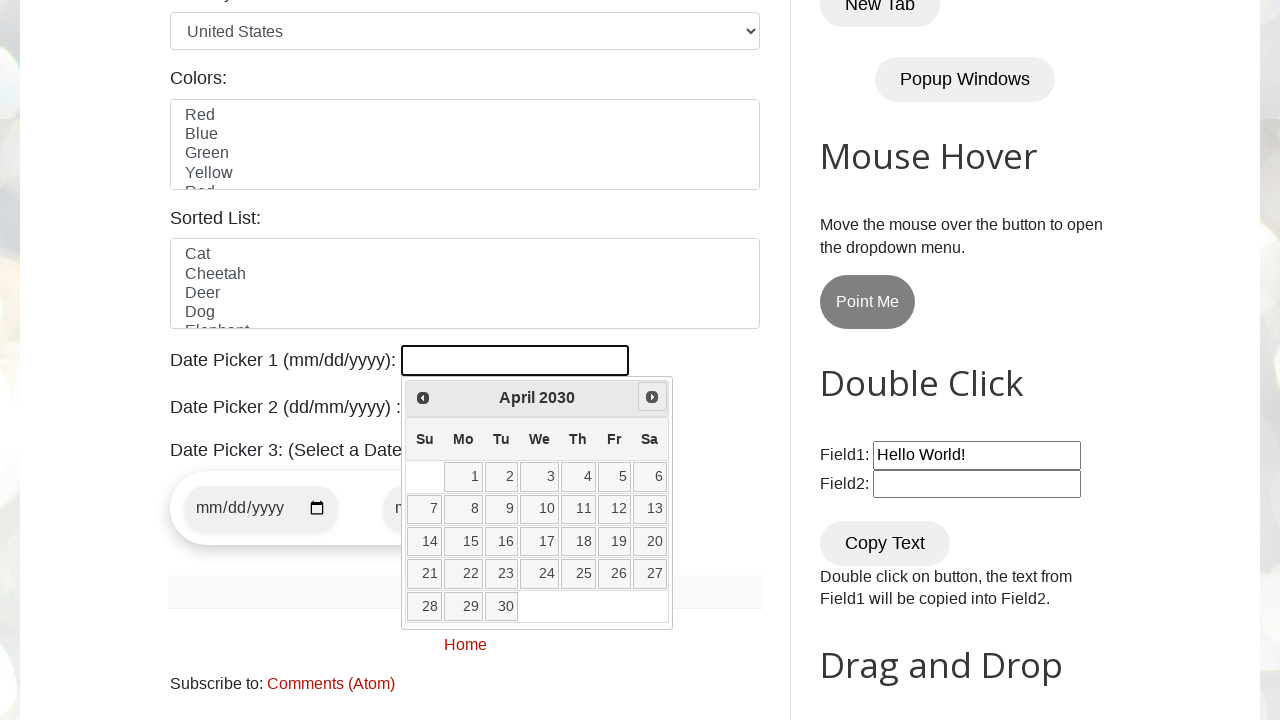

Clicked Next button to navigate forward (iteration 50/64) at (652, 397) on [title='Next']
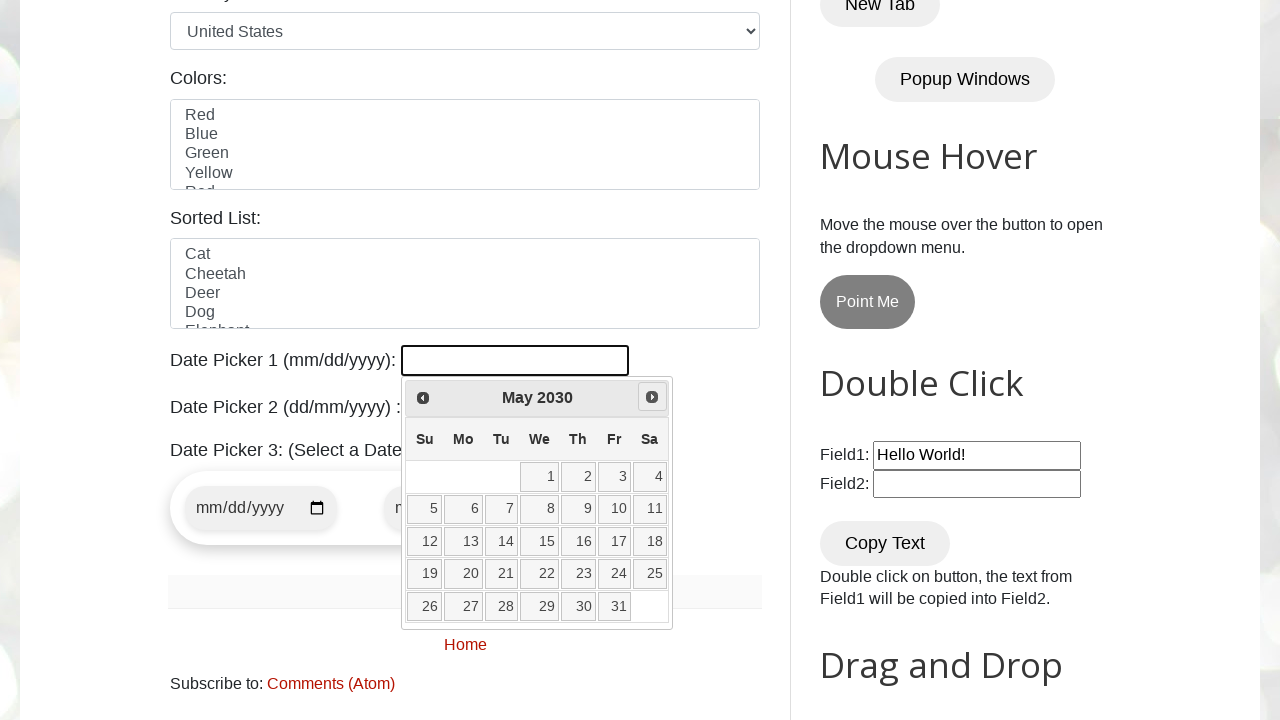

Clicked Next button to navigate forward (iteration 51/64) at (652, 397) on [title='Next']
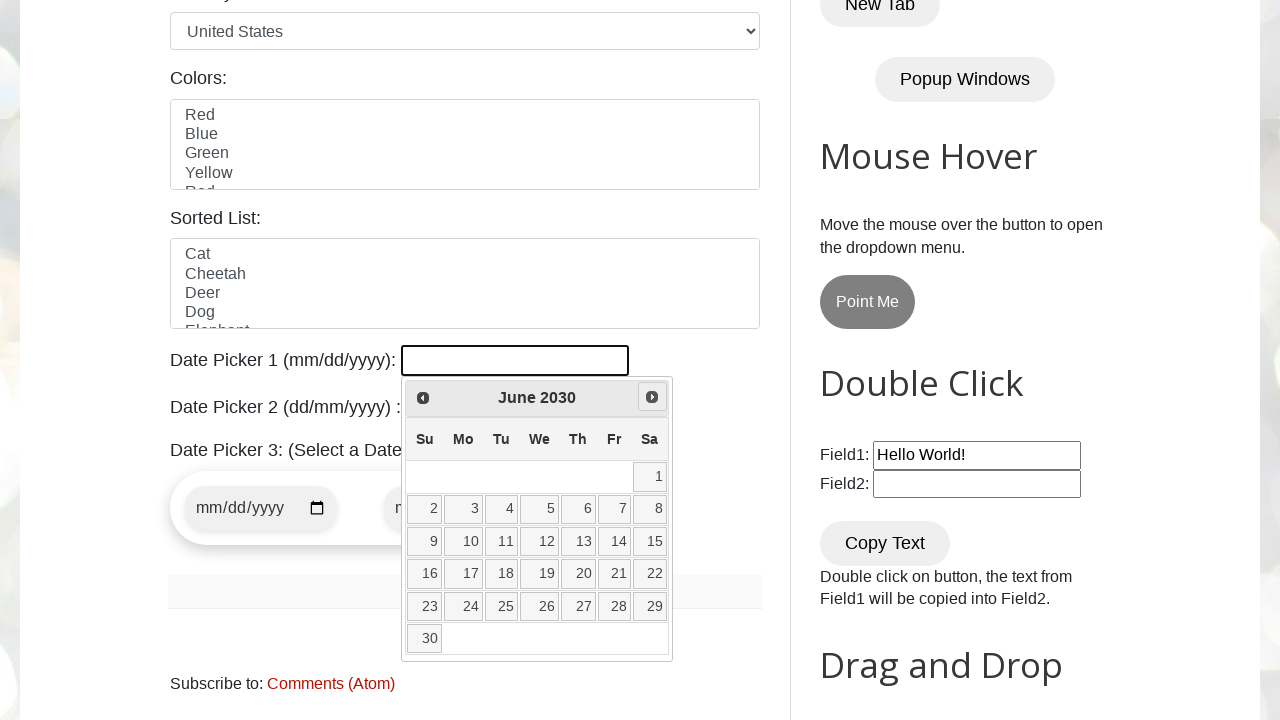

Clicked Next button to navigate forward (iteration 52/64) at (652, 397) on [title='Next']
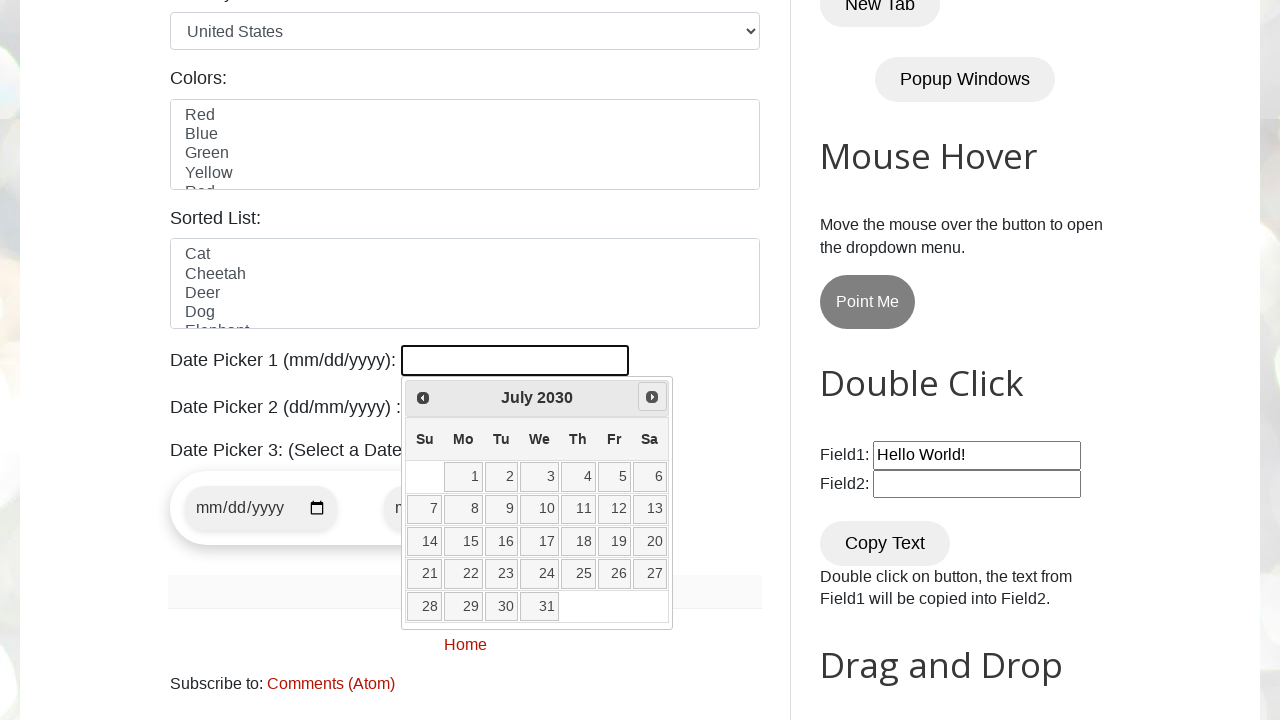

Clicked Next button to navigate forward (iteration 53/64) at (652, 397) on [title='Next']
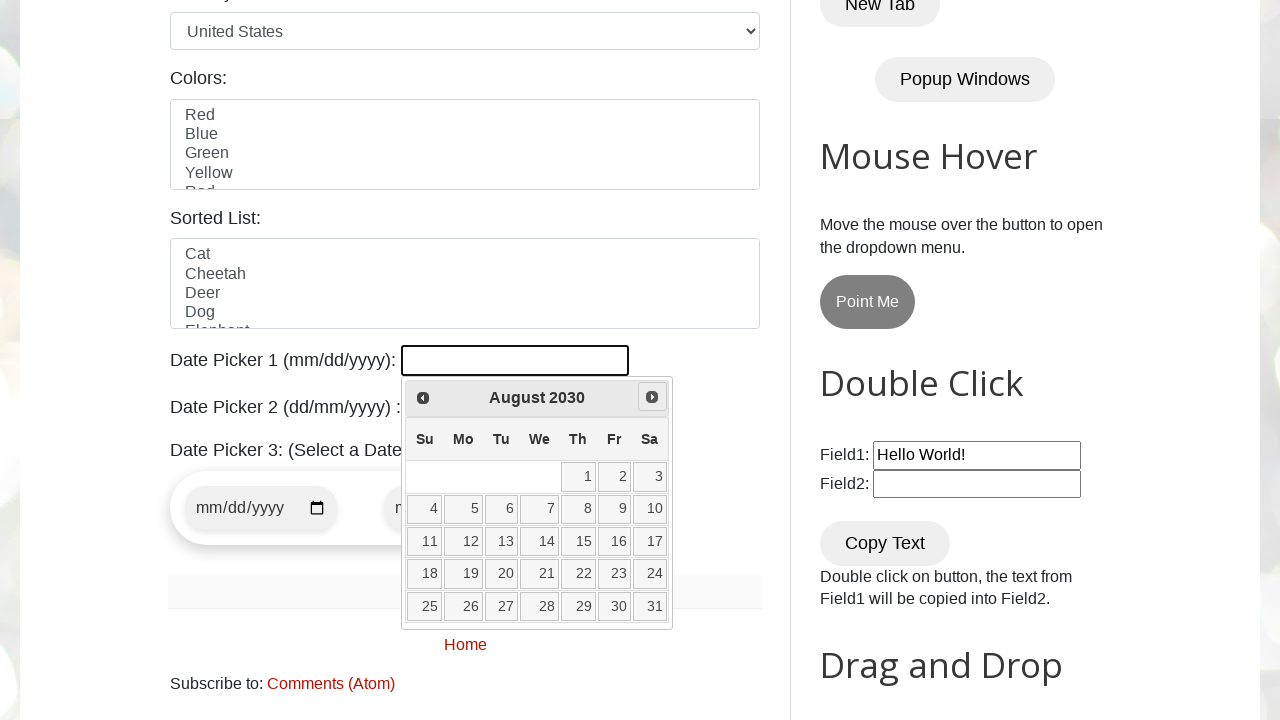

Clicked Next button to navigate forward (iteration 54/64) at (652, 397) on [title='Next']
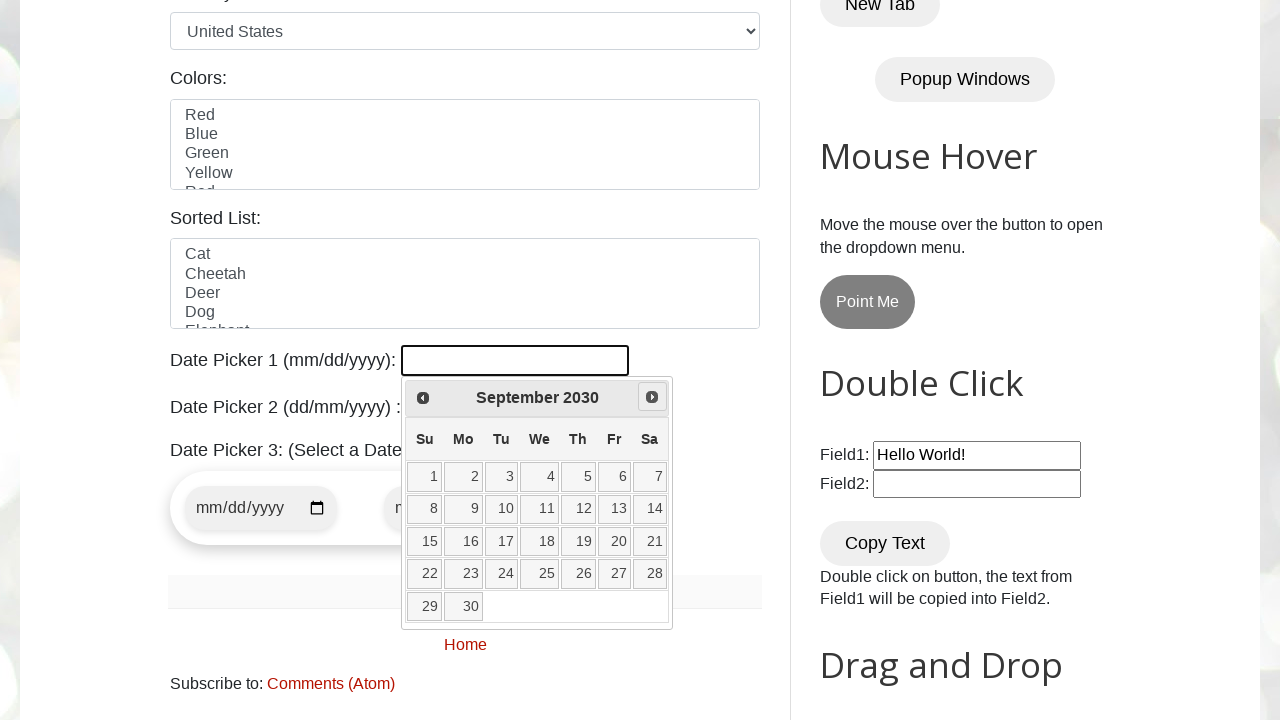

Clicked Next button to navigate forward (iteration 55/64) at (652, 397) on [title='Next']
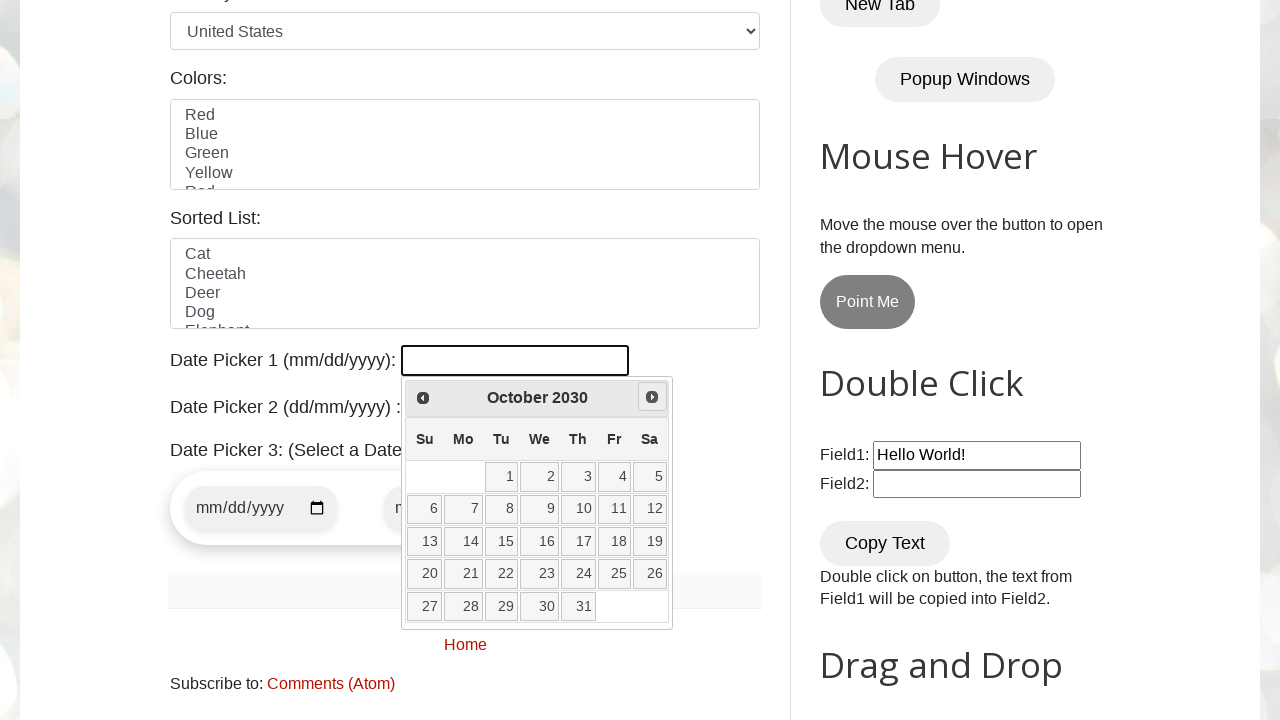

Clicked Next button to navigate forward (iteration 56/64) at (652, 397) on [title='Next']
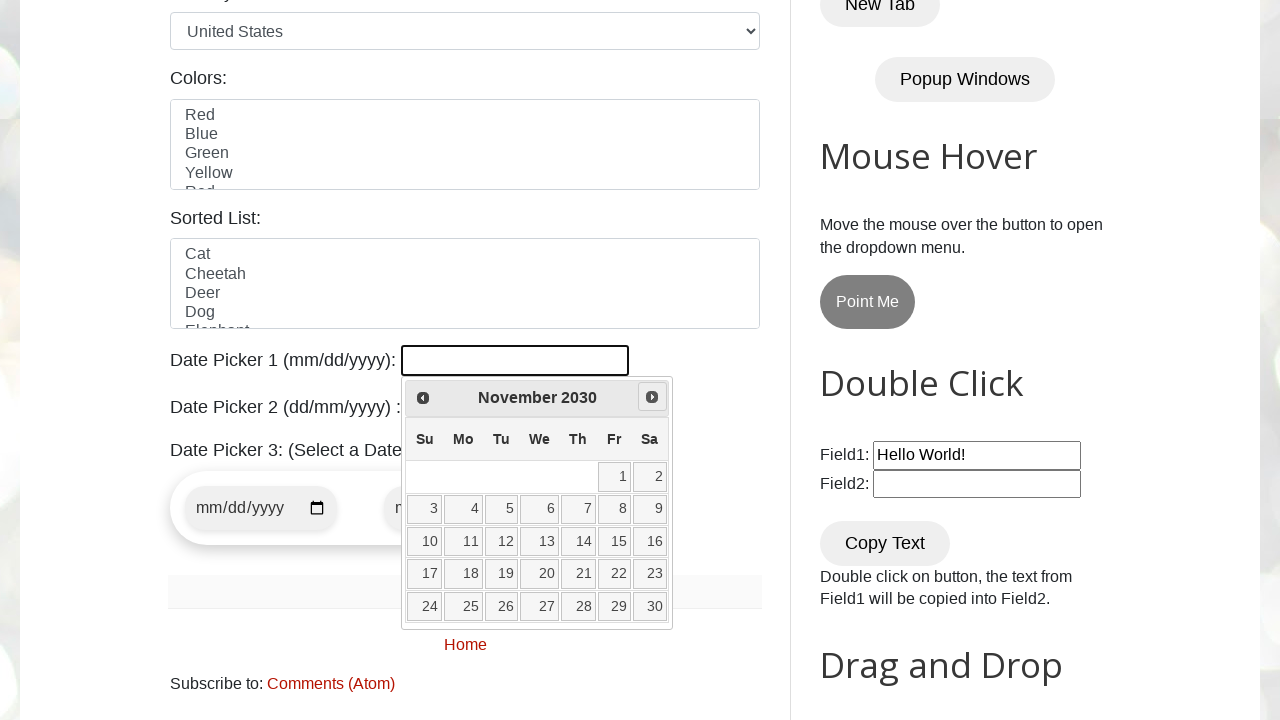

Clicked Next button to navigate forward (iteration 57/64) at (652, 397) on [title='Next']
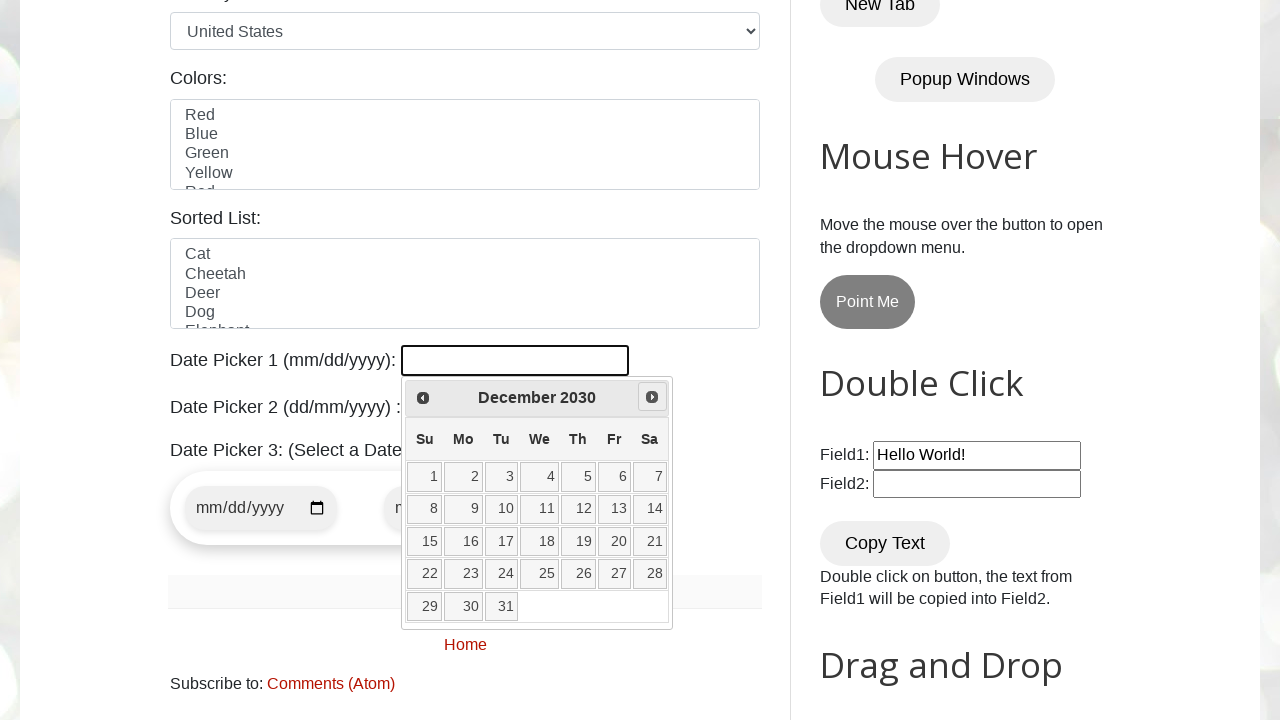

Clicked Next button to navigate forward (iteration 58/64) at (652, 397) on [title='Next']
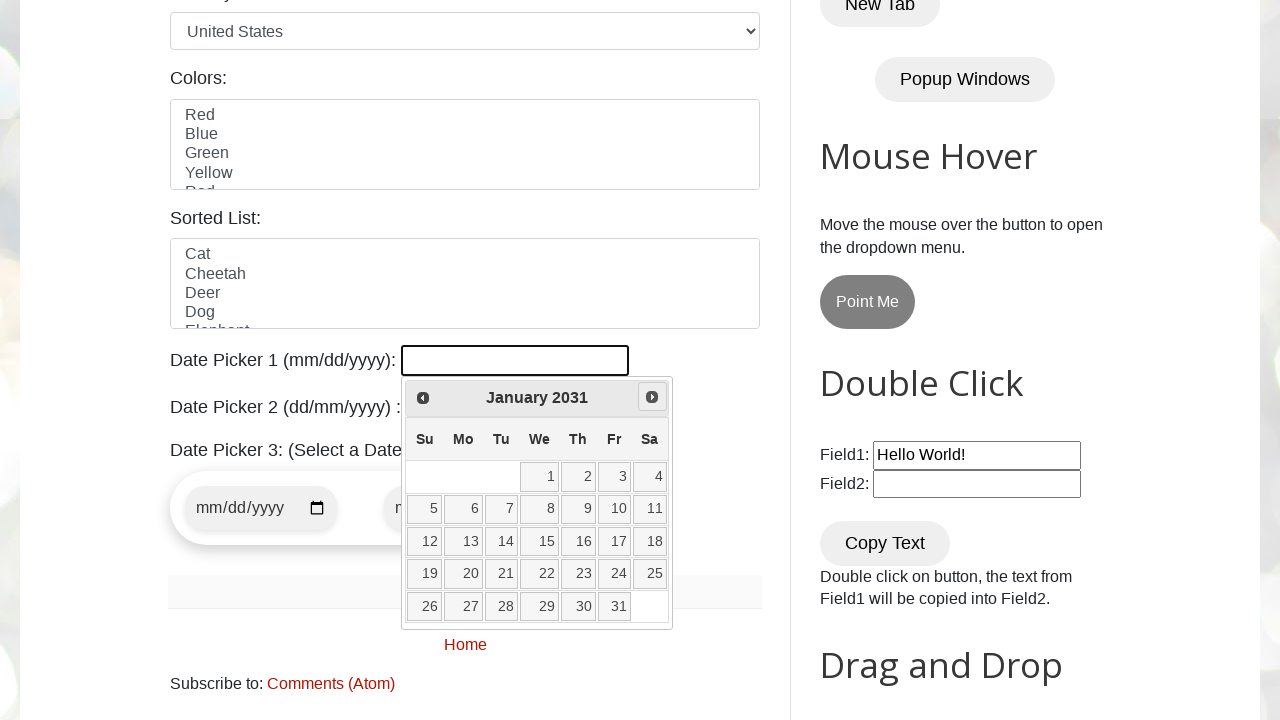

Clicked Next button to navigate forward (iteration 59/64) at (652, 397) on [title='Next']
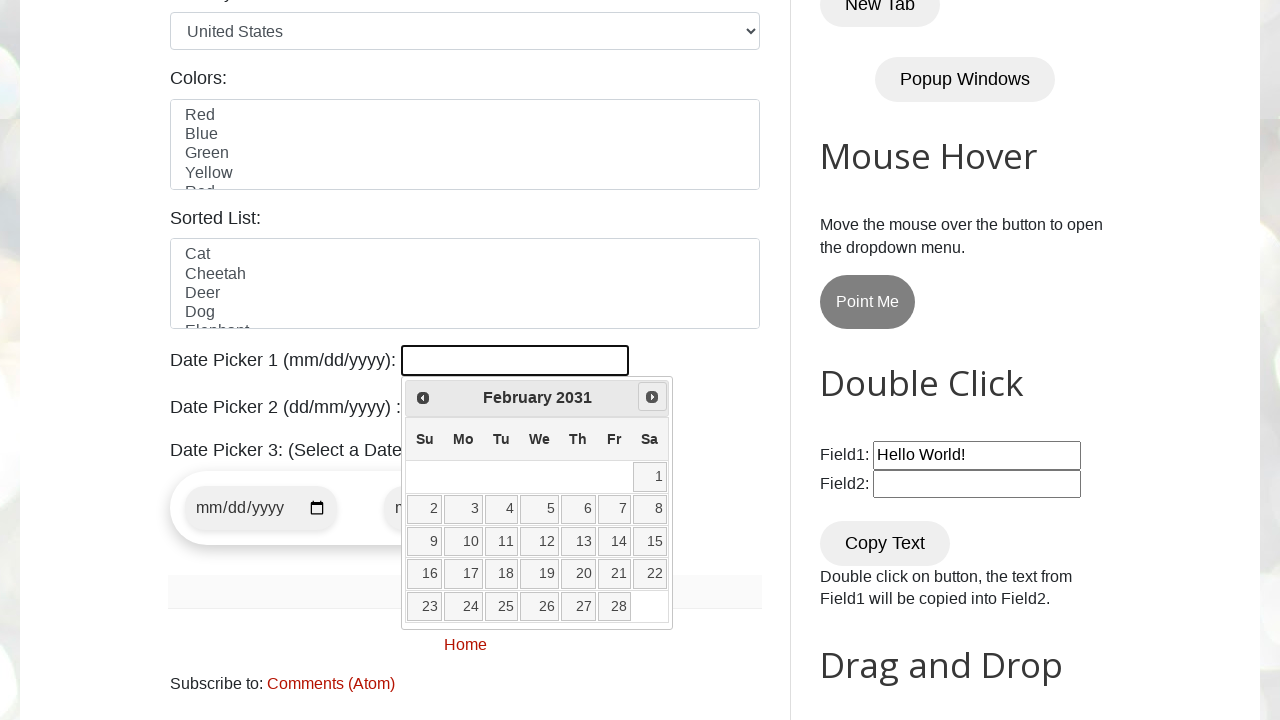

Clicked Next button to navigate forward (iteration 60/64) at (652, 397) on [title='Next']
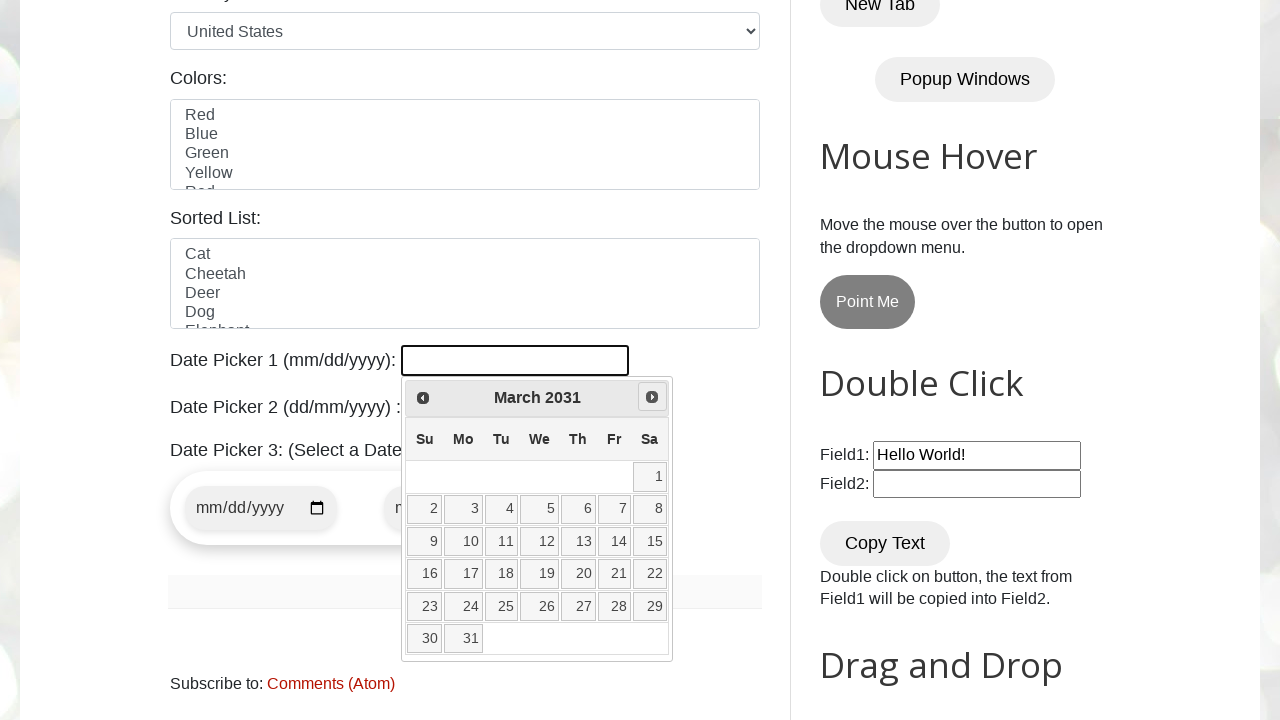

Clicked Next button to navigate forward (iteration 61/64) at (652, 397) on [title='Next']
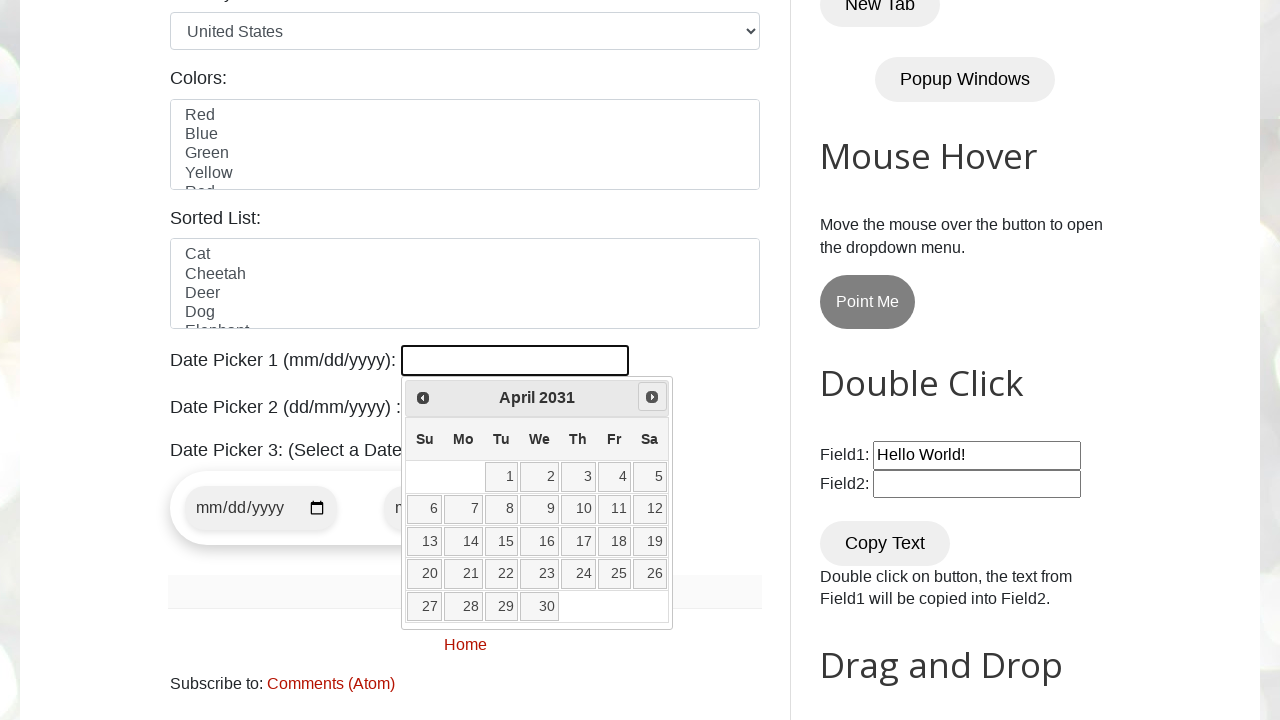

Clicked Next button to navigate forward (iteration 62/64) at (652, 397) on [title='Next']
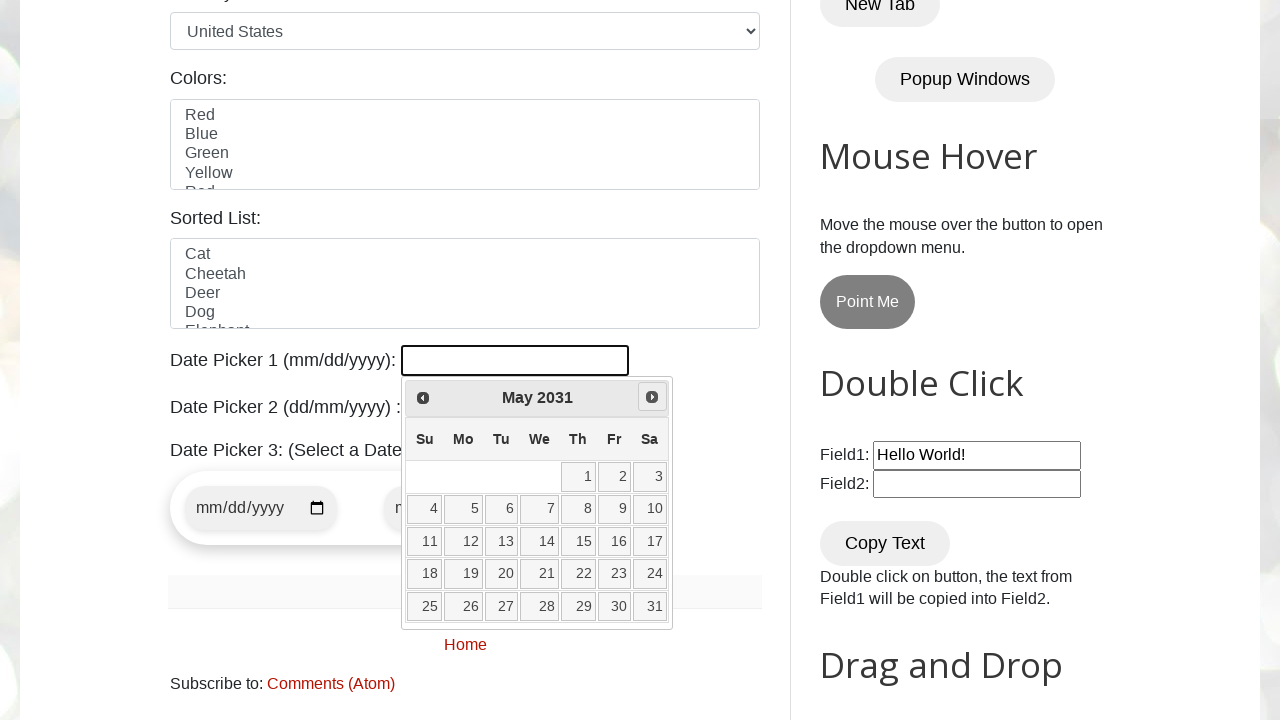

Clicked Next button to navigate forward (iteration 63/64) at (652, 397) on [title='Next']
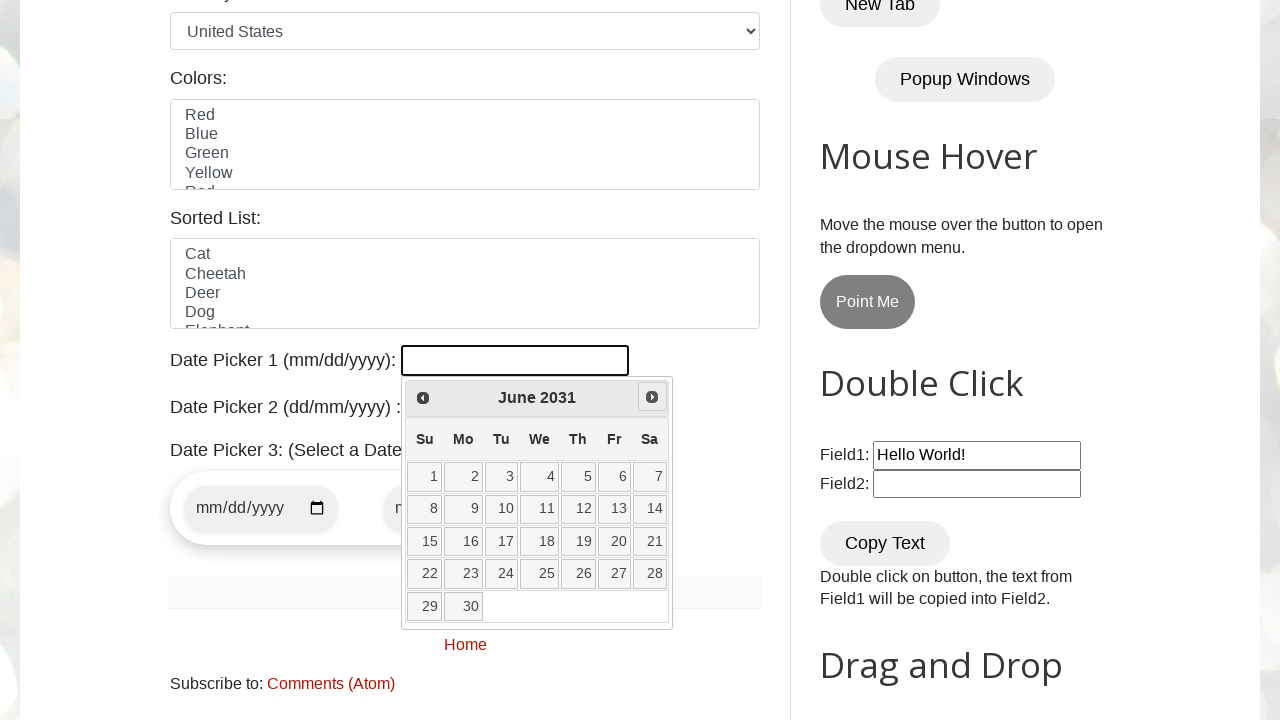

Clicked Next button to navigate forward (iteration 64/64) at (652, 397) on [title='Next']
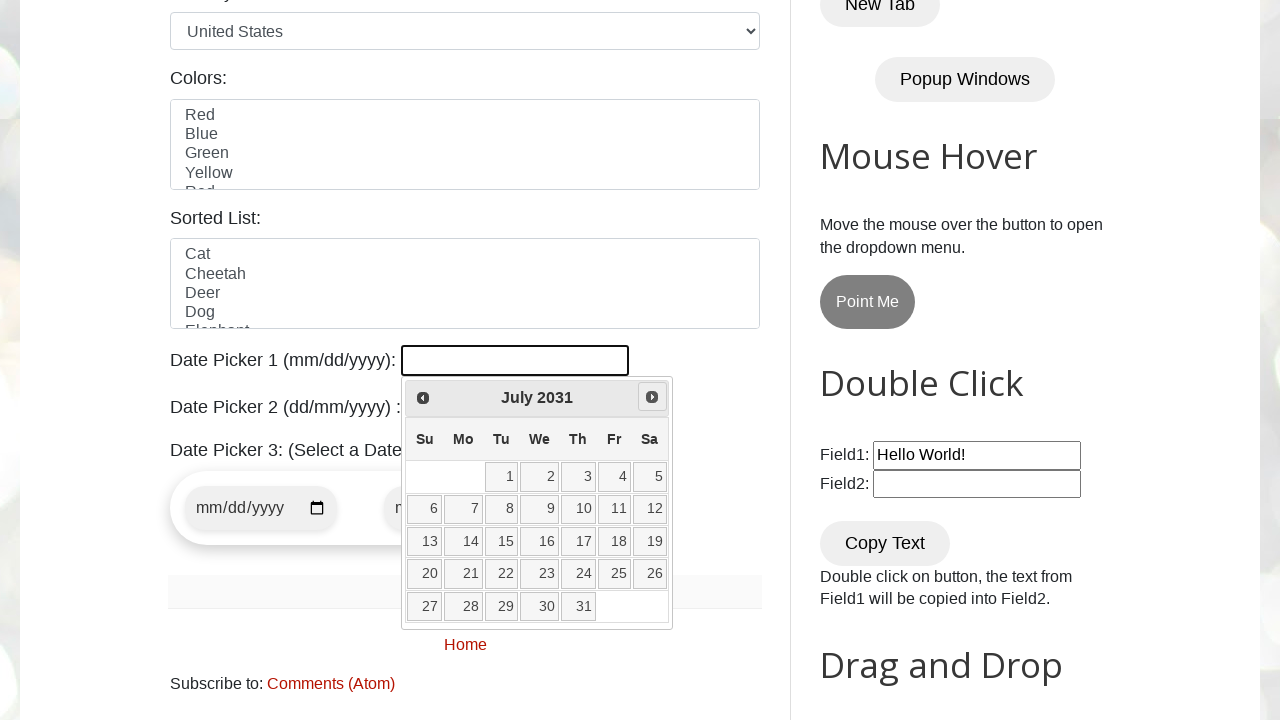

Selected day 31 from the date picker calendar at (578, 606) on //a[normalize-space()='31']
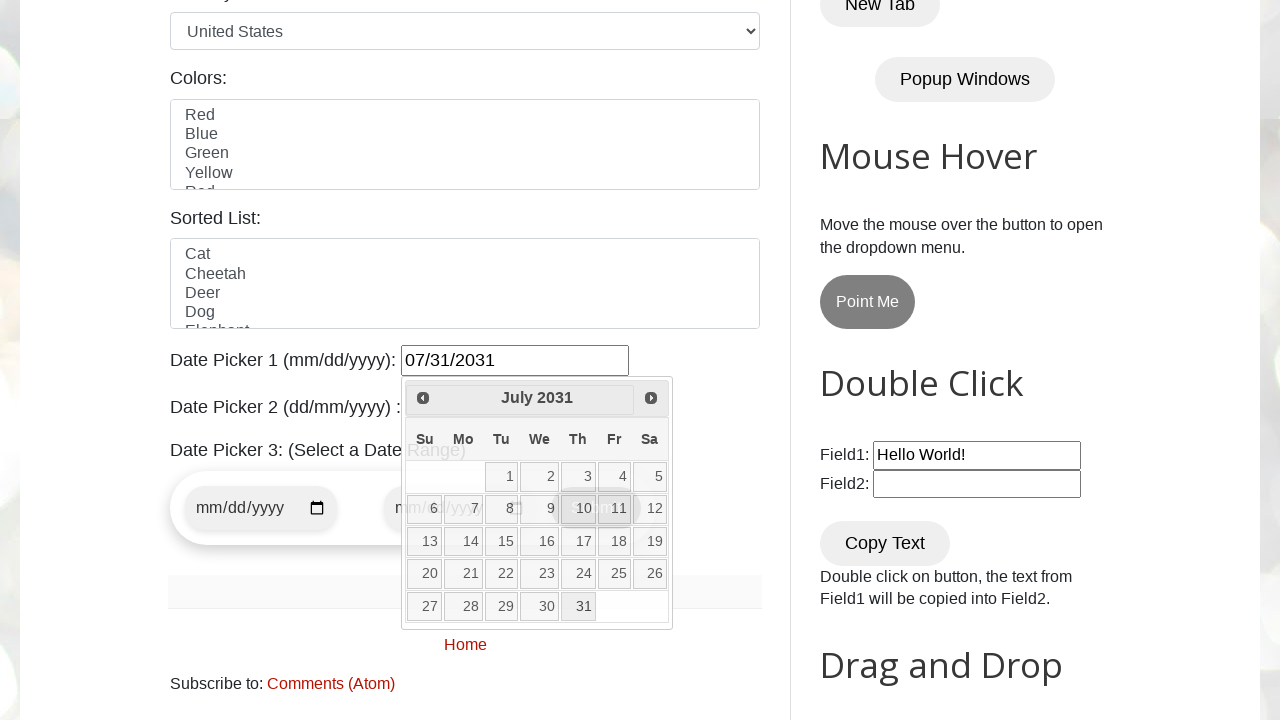

Waited 1000ms for date selection to complete
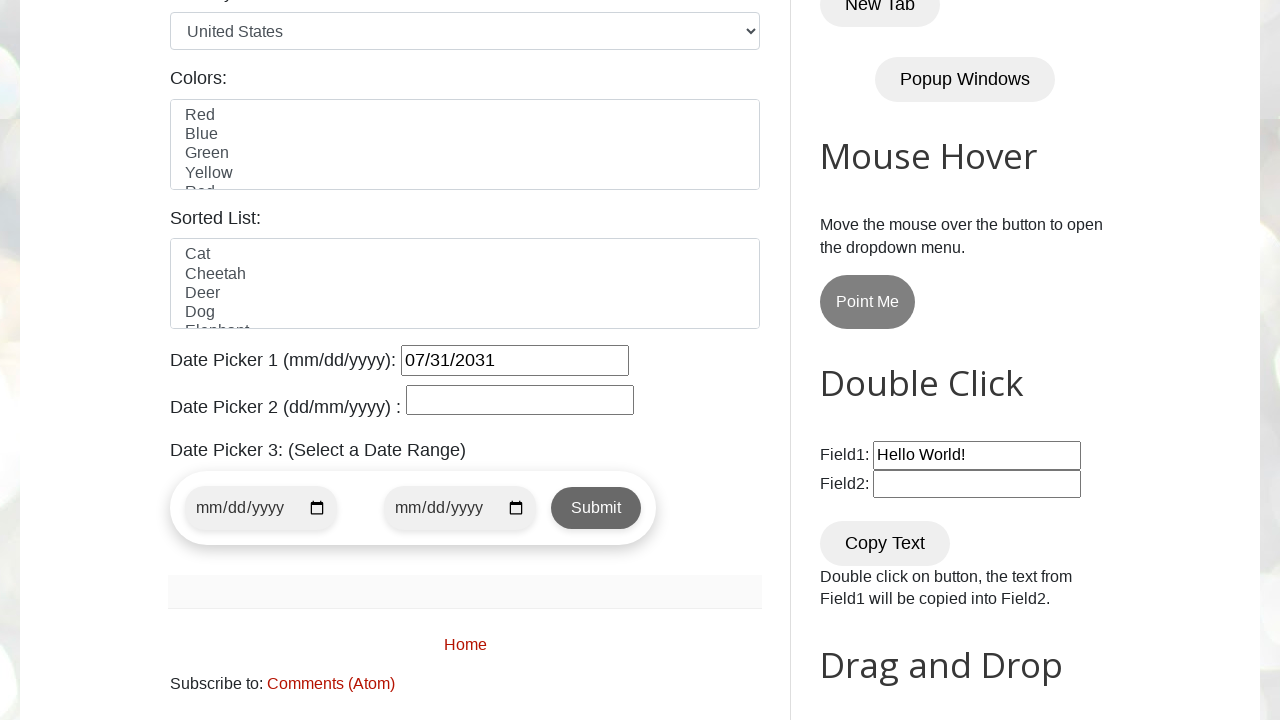

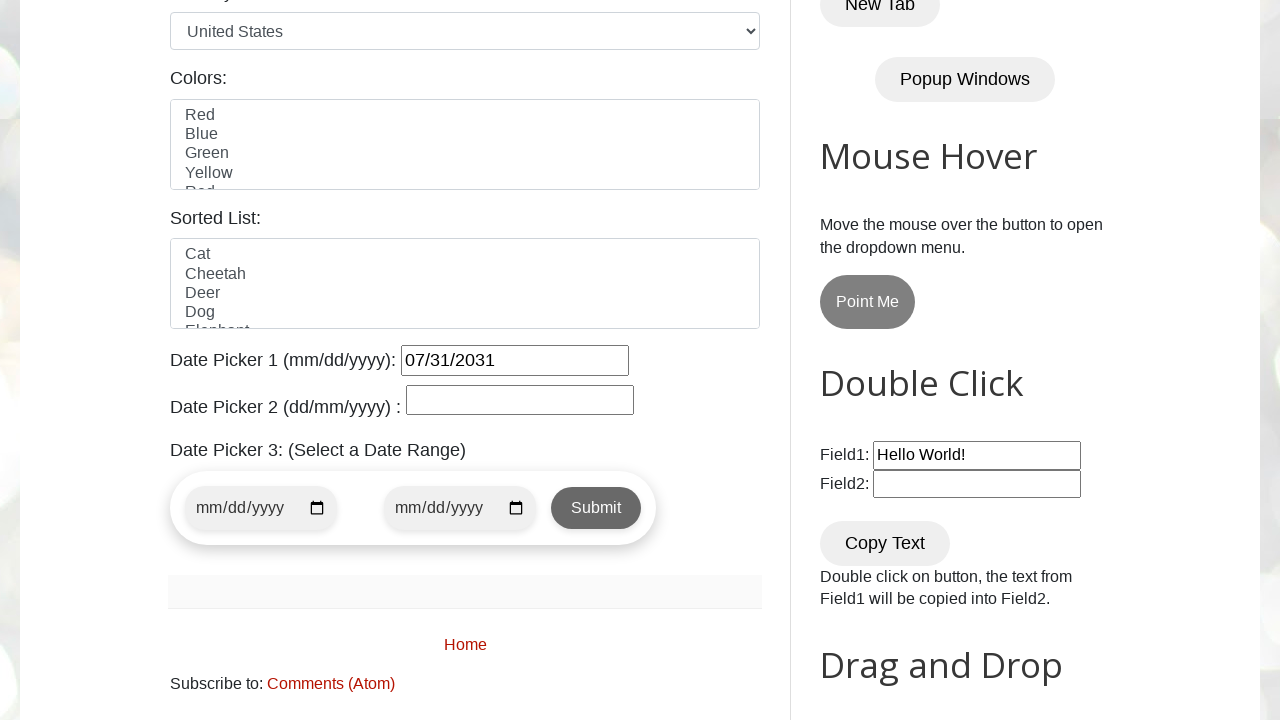